Tests pagination on a practice automation website by navigating through all pages and clicking checkboxes in the product table on each page.

Starting URL: https://testautomationpractice.blogspot.com/

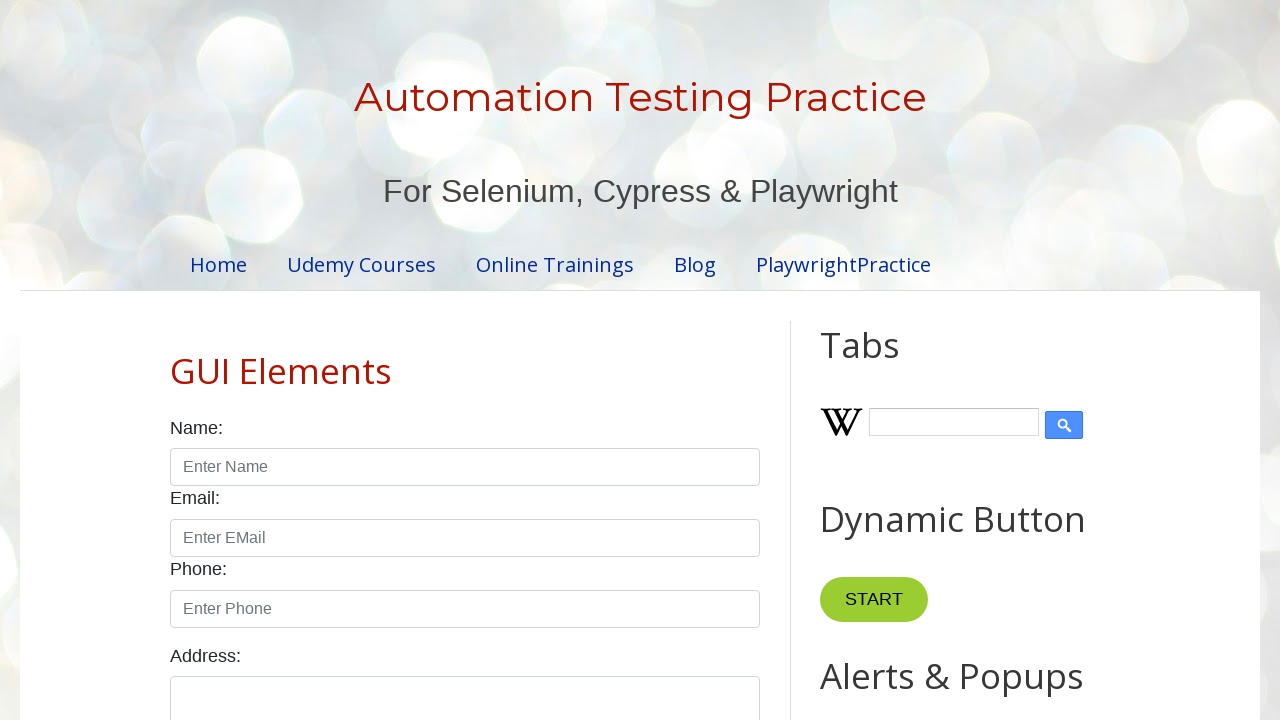

Waited for pagination element to load
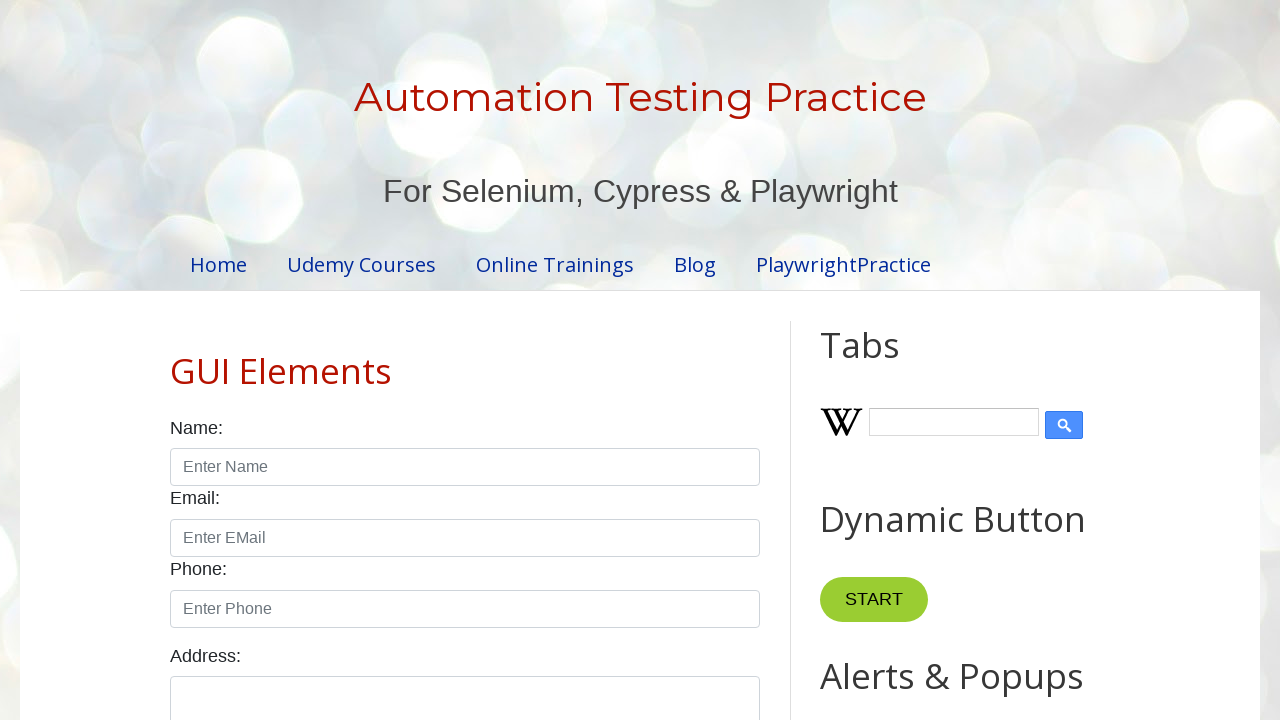

Retrieved all pagination list items
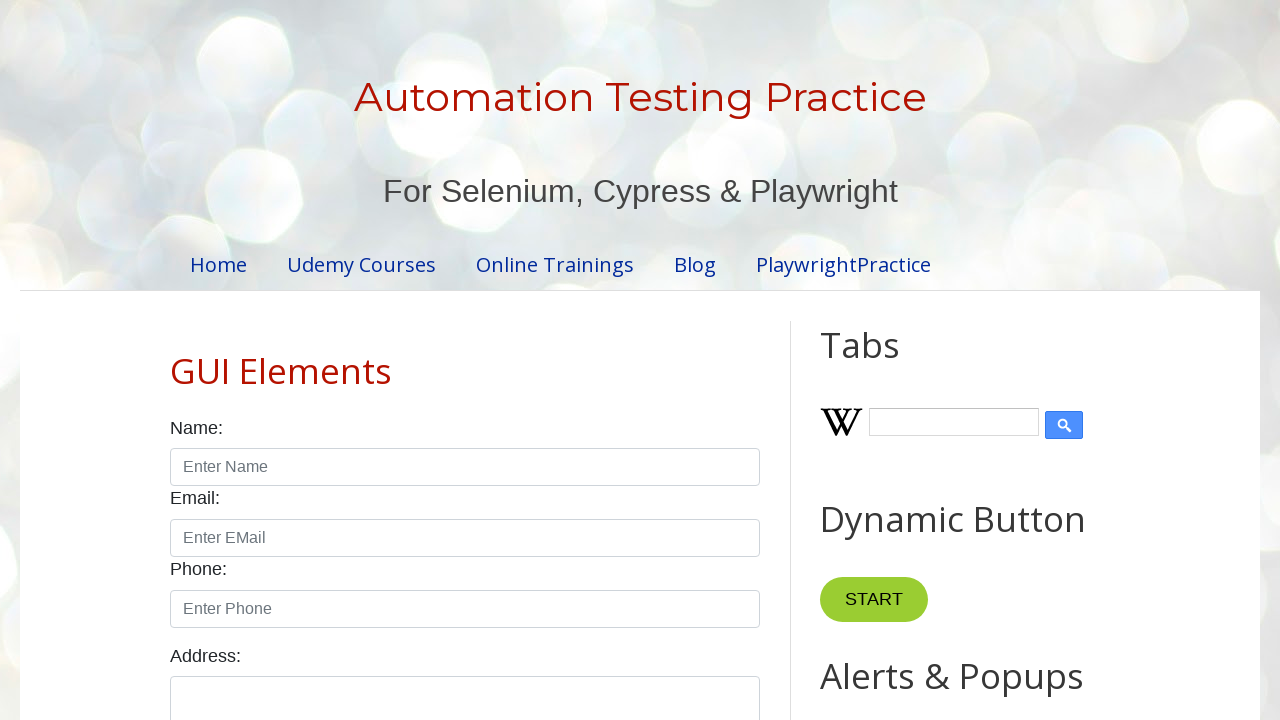

Identified 4 pages in pagination
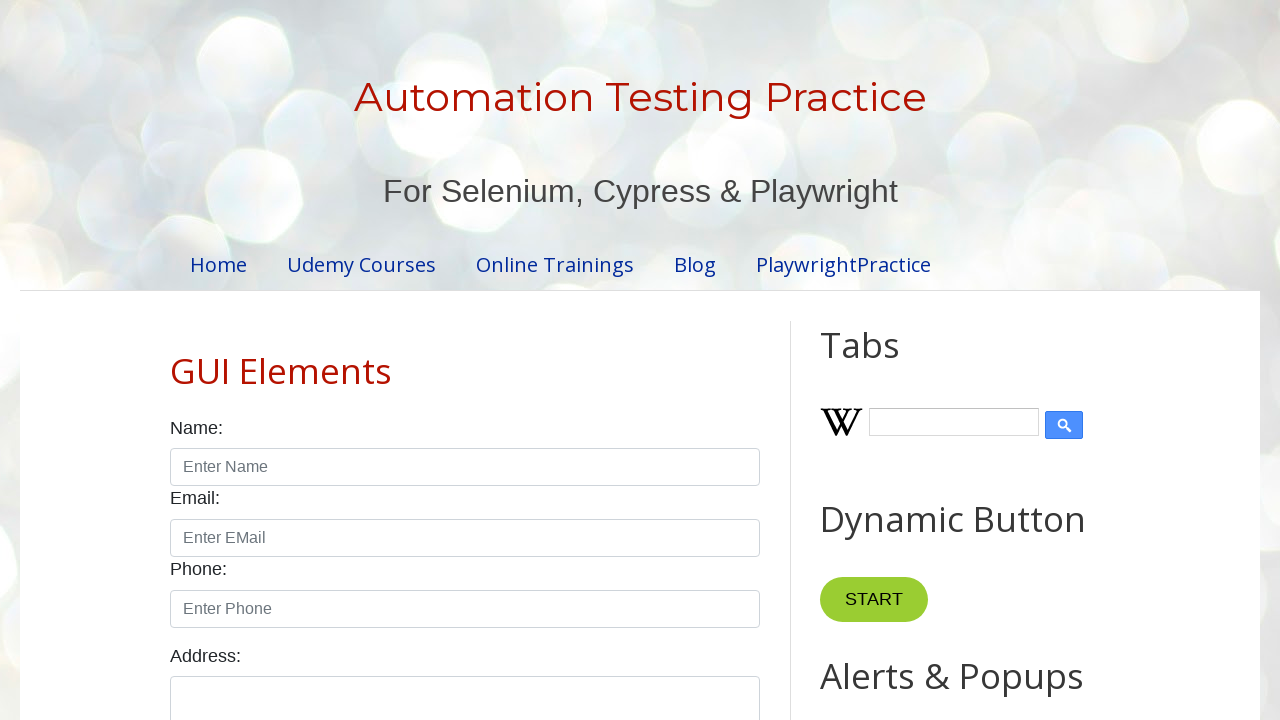

Clicked on pagination page 1 at (416, 361) on ul#pagination li:nth-child(1)
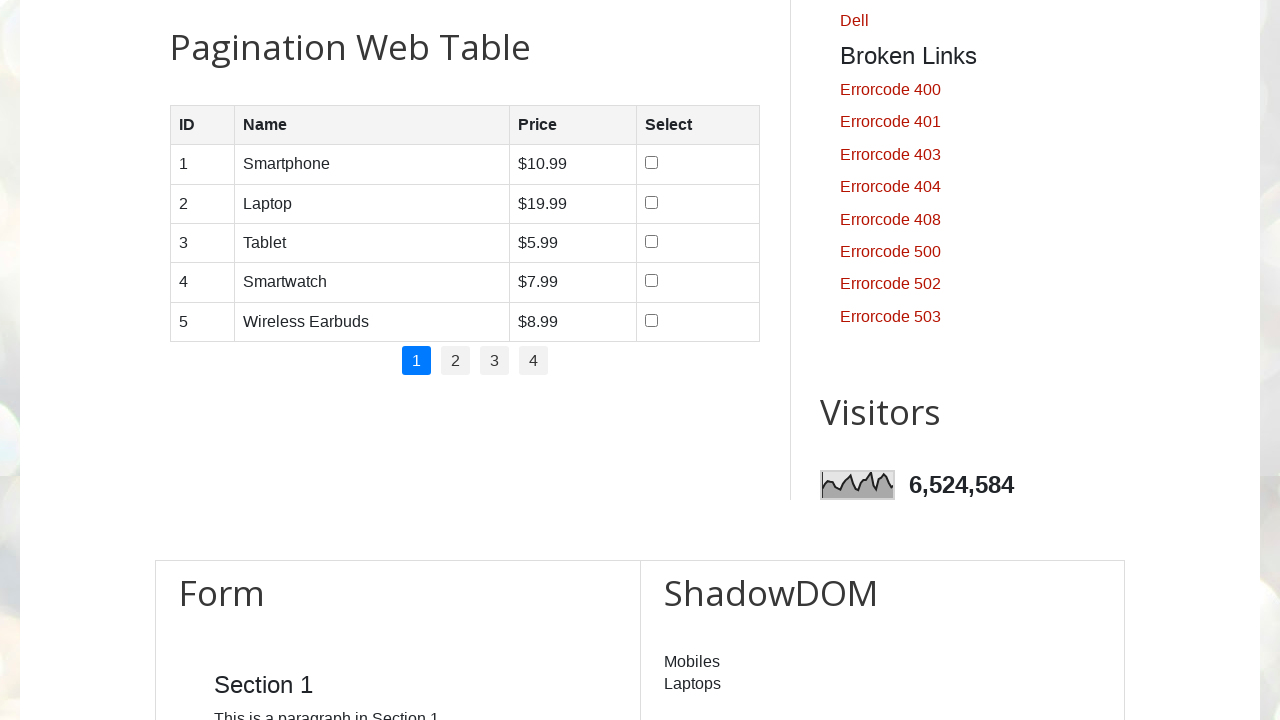

Product table rows loaded on page 1
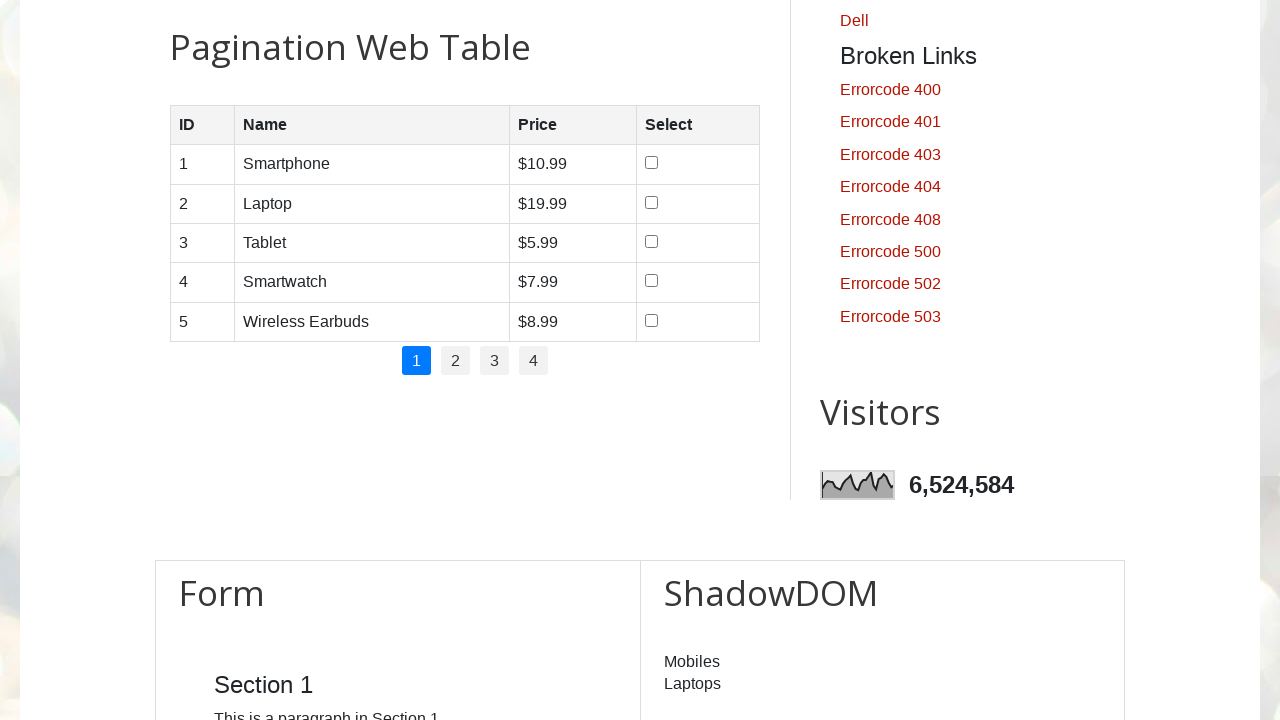

Retrieved 5 rows from product table on page 1
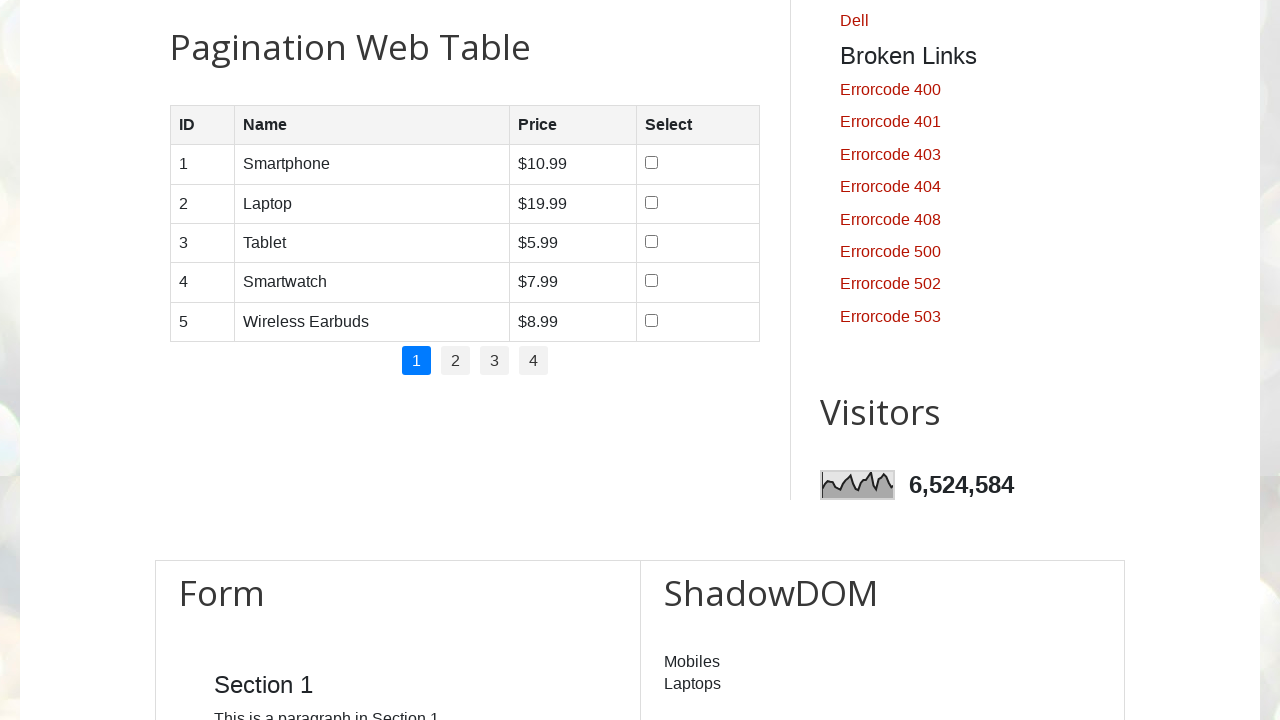

Clicked checkbox for product row 1 on page 1 at (651, 163) on #productTable tbody tr:nth-child(1) td:nth-child(4) input
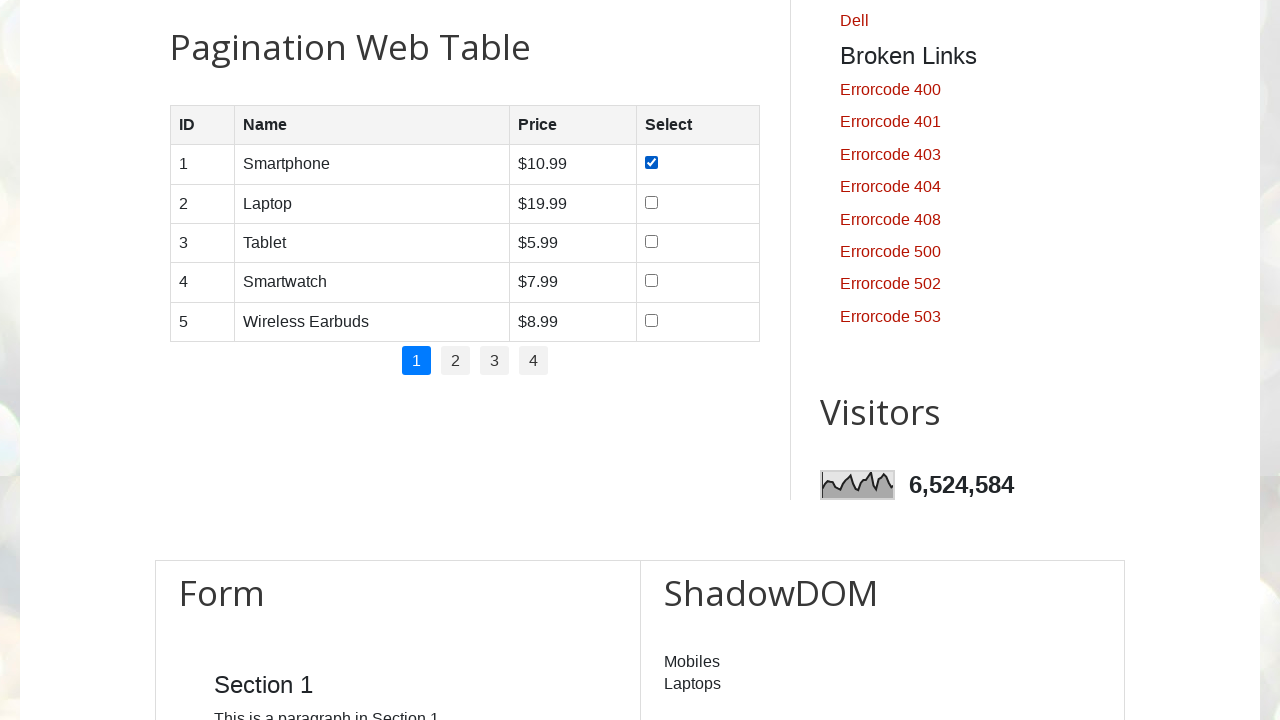

Clicked checkbox for product row 2 on page 1 at (651, 202) on #productTable tbody tr:nth-child(2) td:nth-child(4) input
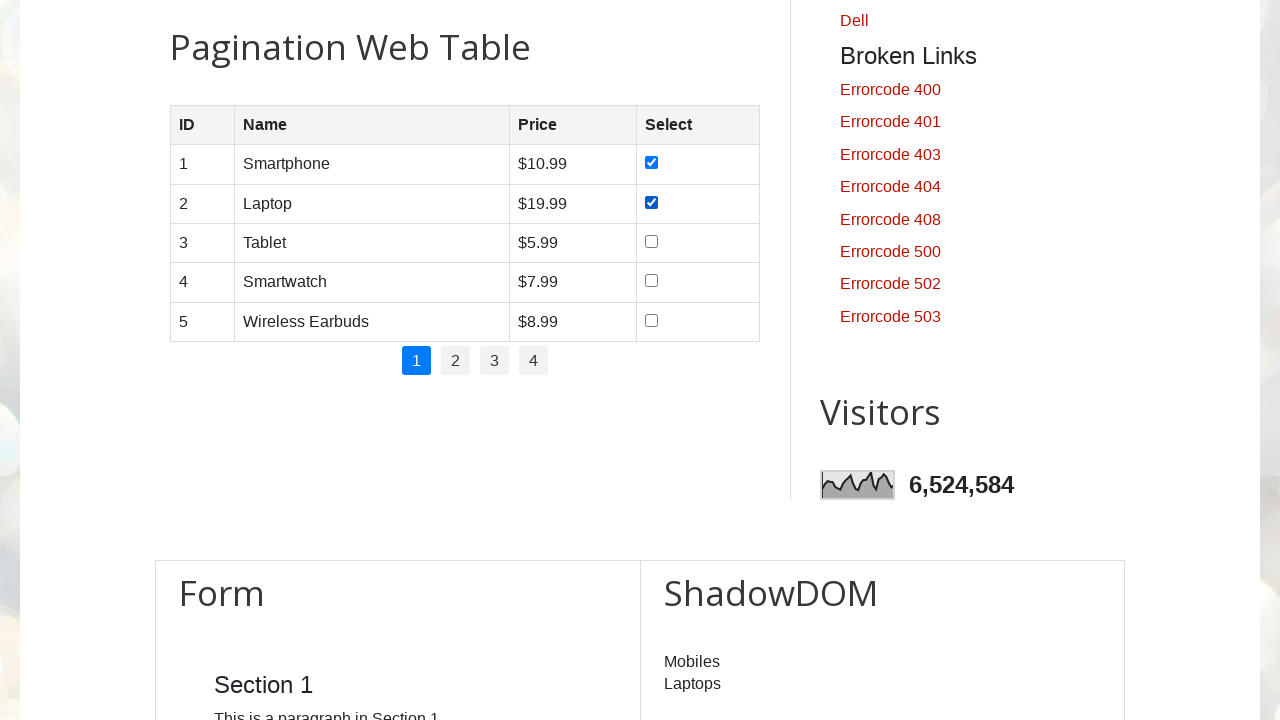

Clicked checkbox for product row 3 on page 1 at (651, 241) on #productTable tbody tr:nth-child(3) td:nth-child(4) input
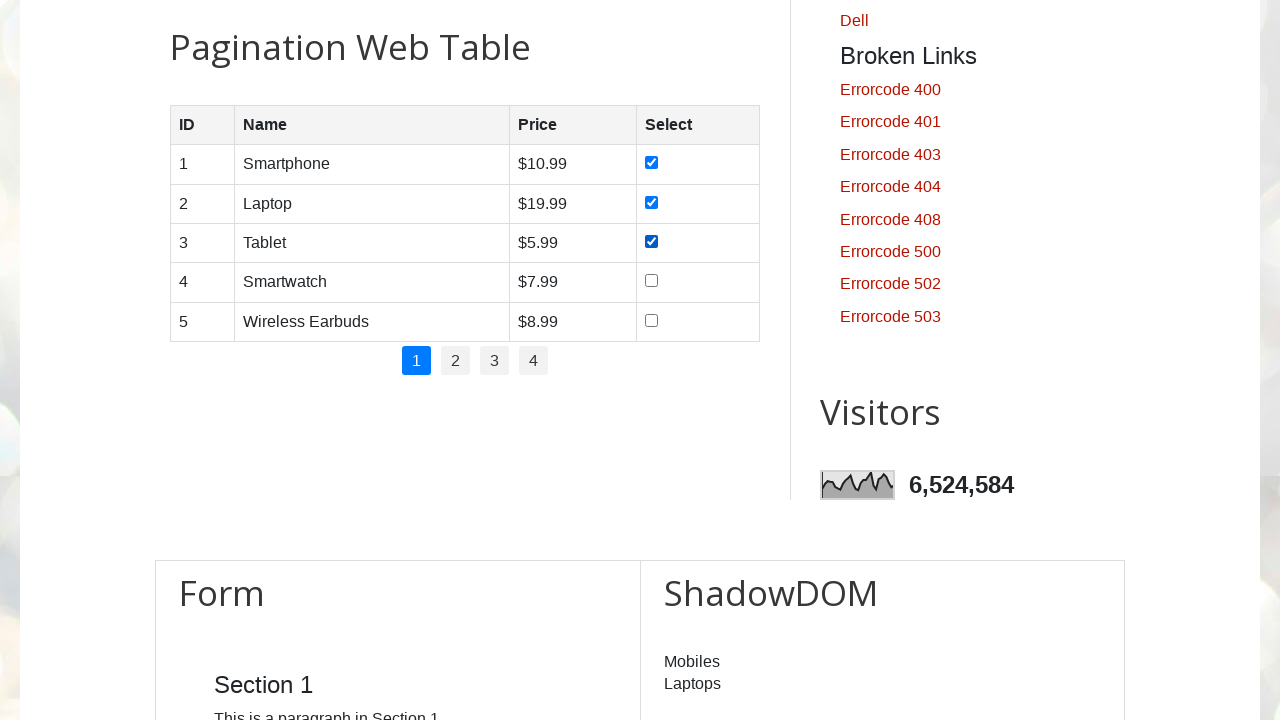

Clicked checkbox for product row 4 on page 1 at (651, 281) on #productTable tbody tr:nth-child(4) td:nth-child(4) input
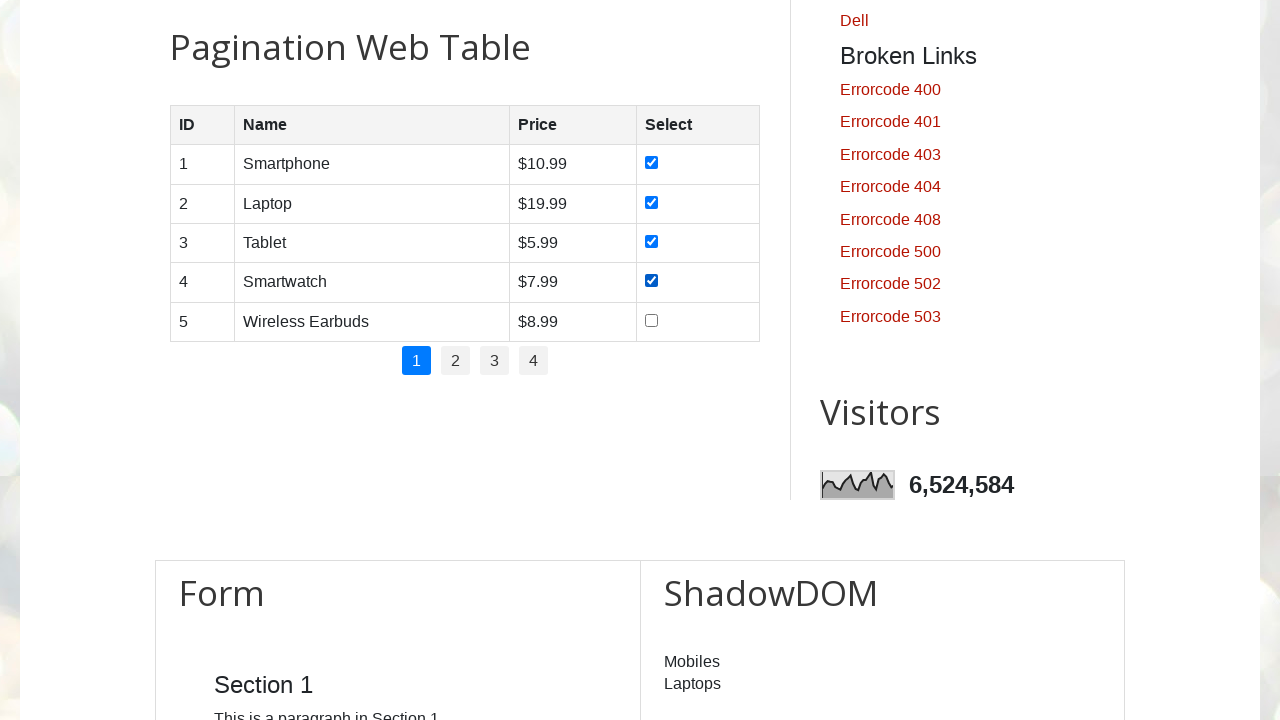

Clicked checkbox for product row 5 on page 1 at (651, 320) on #productTable tbody tr:nth-child(5) td:nth-child(4) input
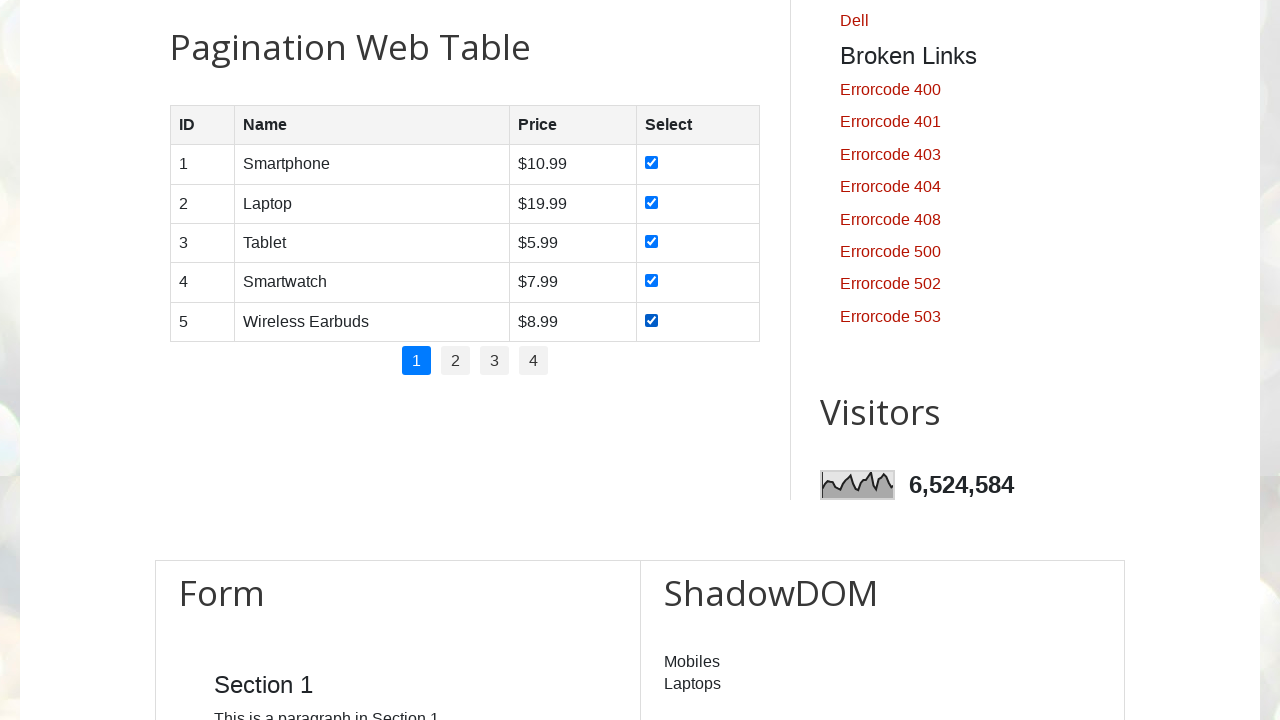

Completed all checkbox selections on page 1
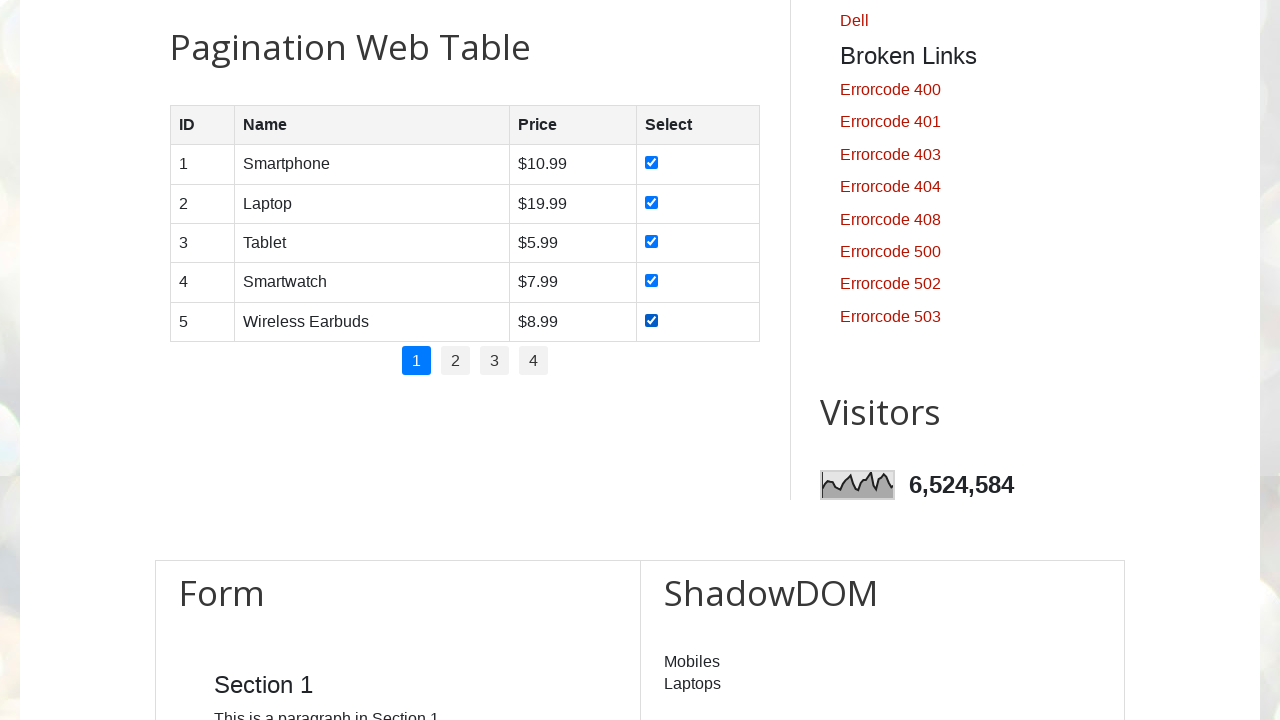

Clicked on pagination page 2 at (456, 361) on ul#pagination li:nth-child(2)
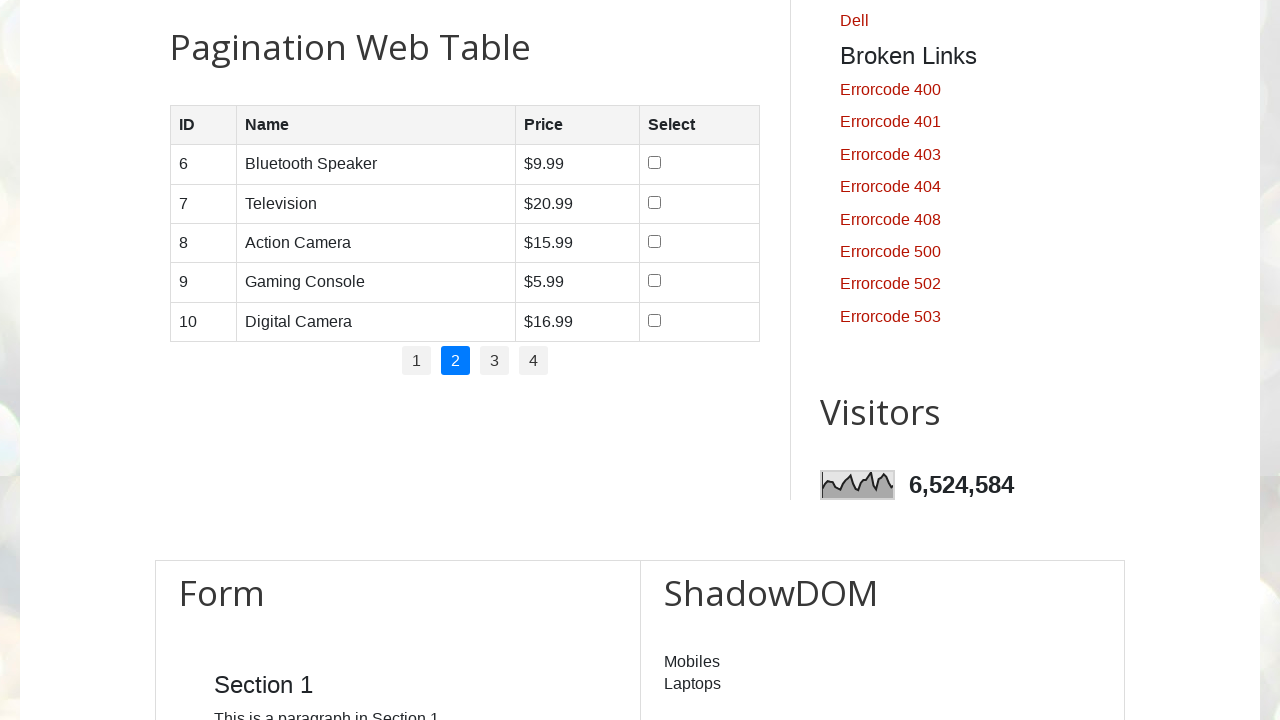

Product table rows loaded on page 2
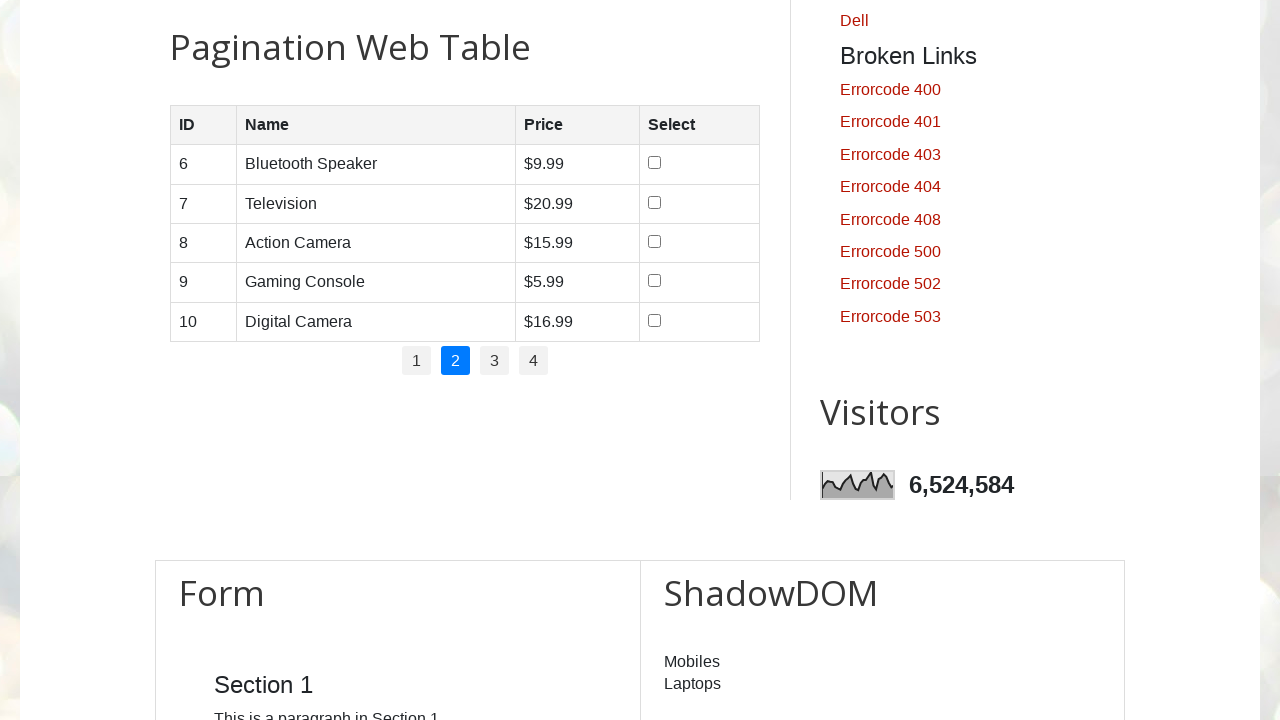

Retrieved 5 rows from product table on page 2
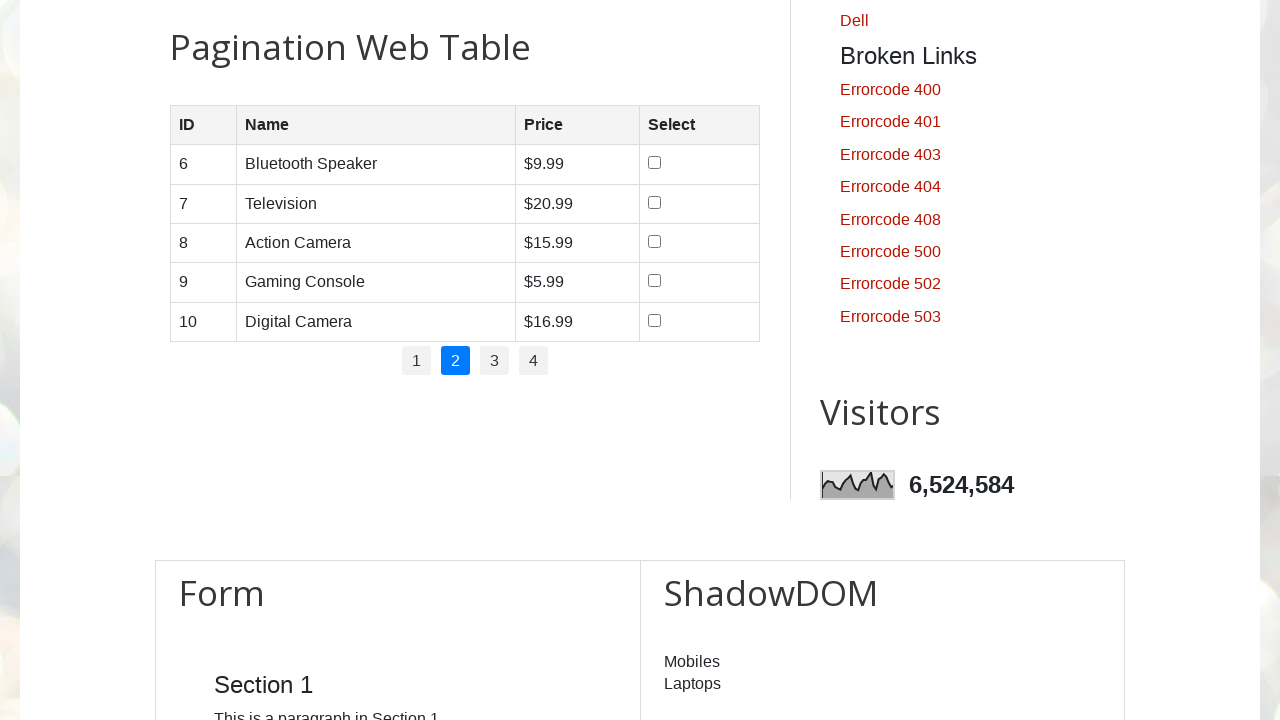

Clicked checkbox for product row 1 on page 2 at (654, 163) on #productTable tbody tr:nth-child(1) td:nth-child(4) input
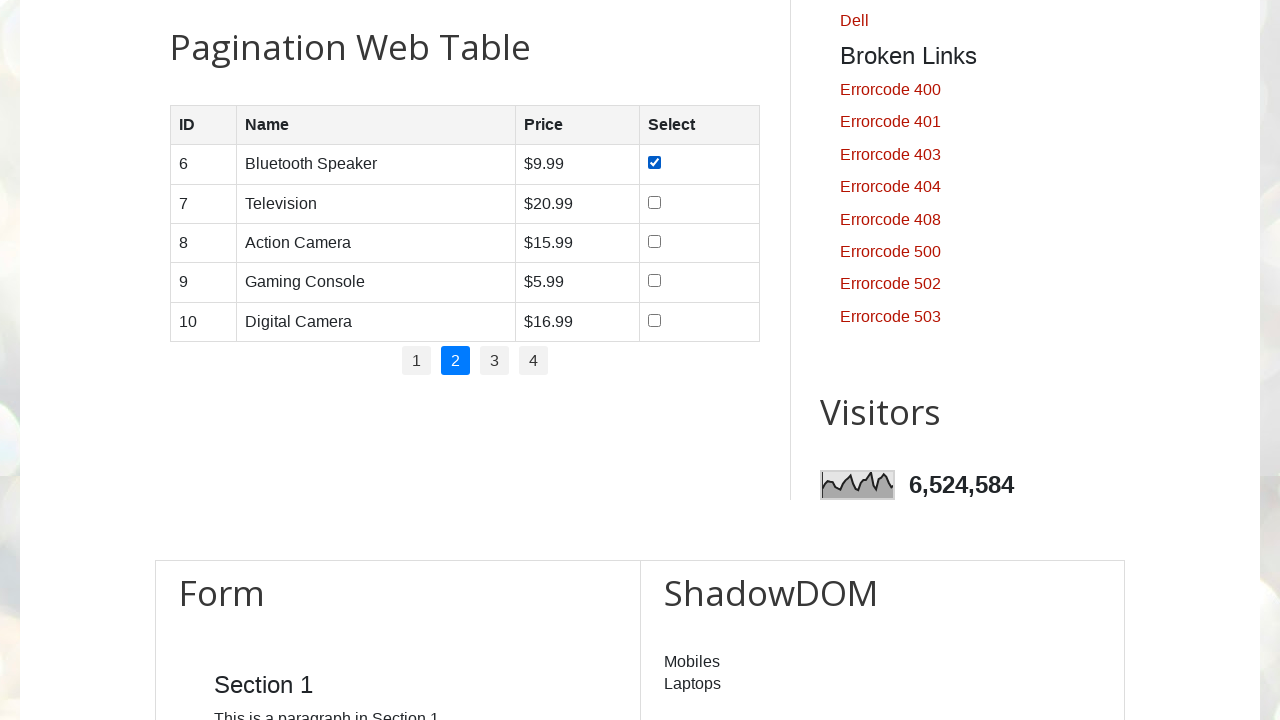

Clicked checkbox for product row 2 on page 2 at (654, 202) on #productTable tbody tr:nth-child(2) td:nth-child(4) input
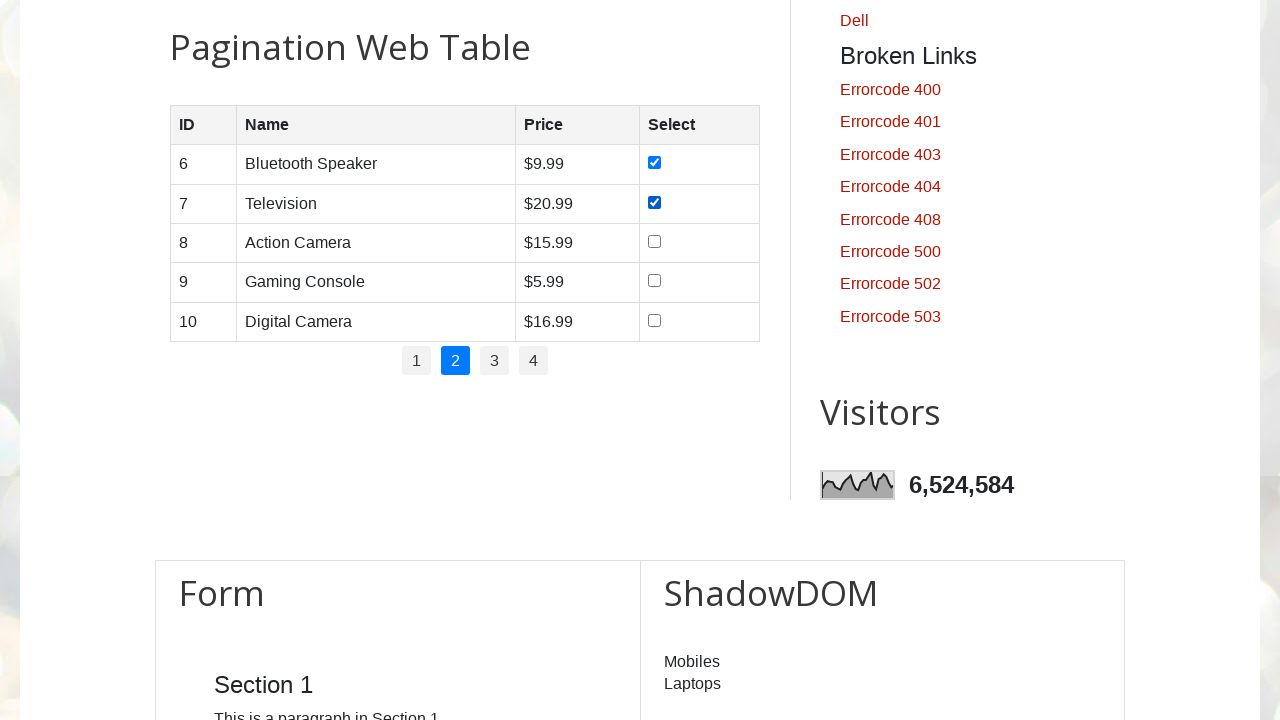

Clicked checkbox for product row 3 on page 2 at (654, 241) on #productTable tbody tr:nth-child(3) td:nth-child(4) input
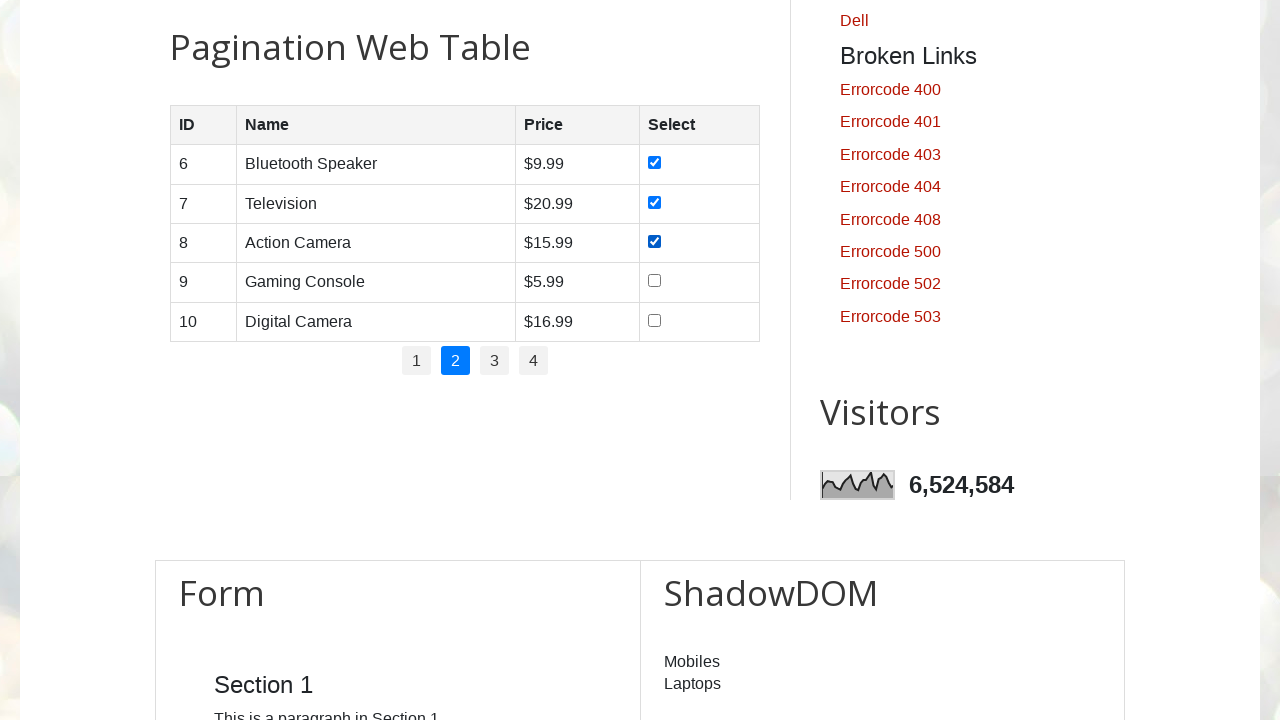

Clicked checkbox for product row 4 on page 2 at (654, 281) on #productTable tbody tr:nth-child(4) td:nth-child(4) input
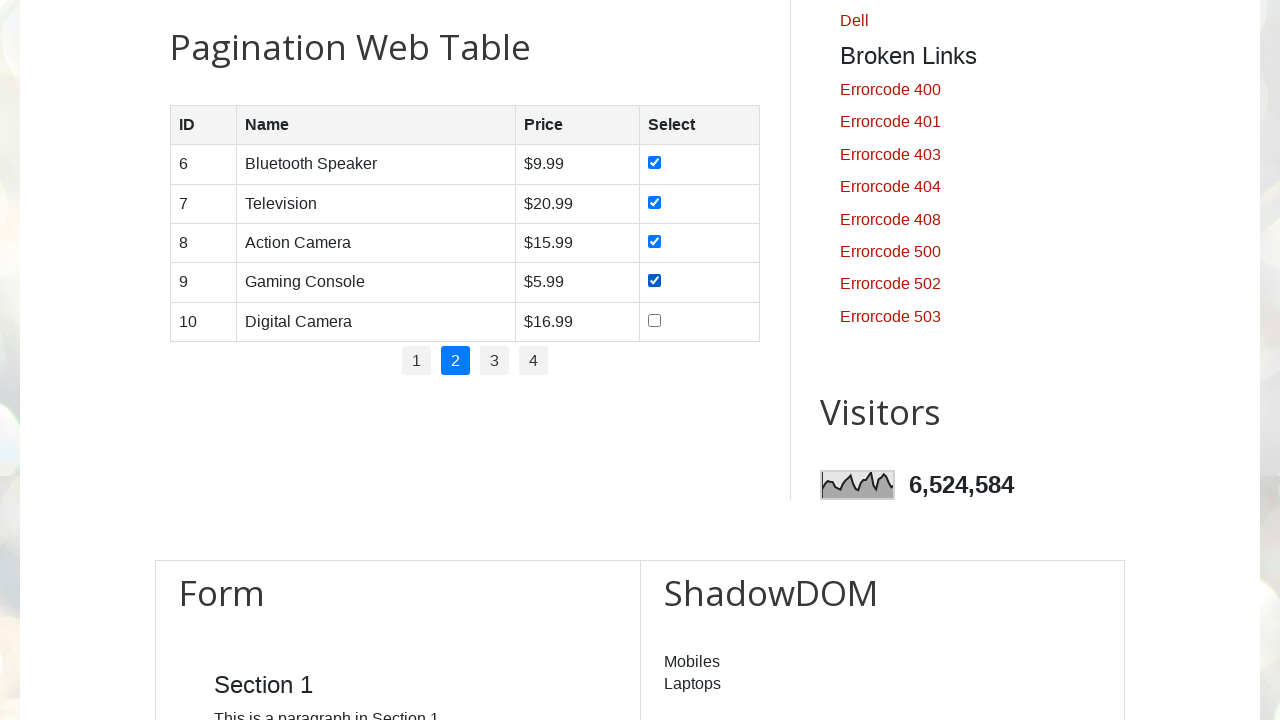

Clicked checkbox for product row 5 on page 2 at (654, 320) on #productTable tbody tr:nth-child(5) td:nth-child(4) input
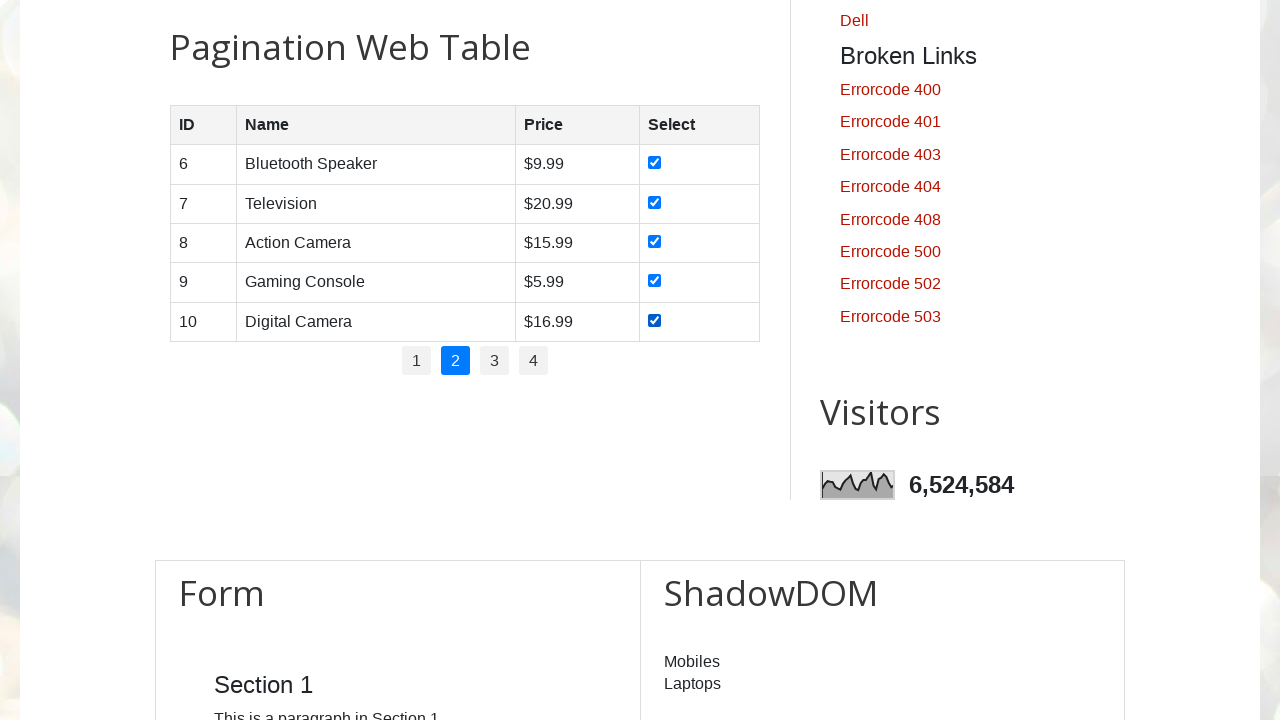

Completed all checkbox selections on page 2
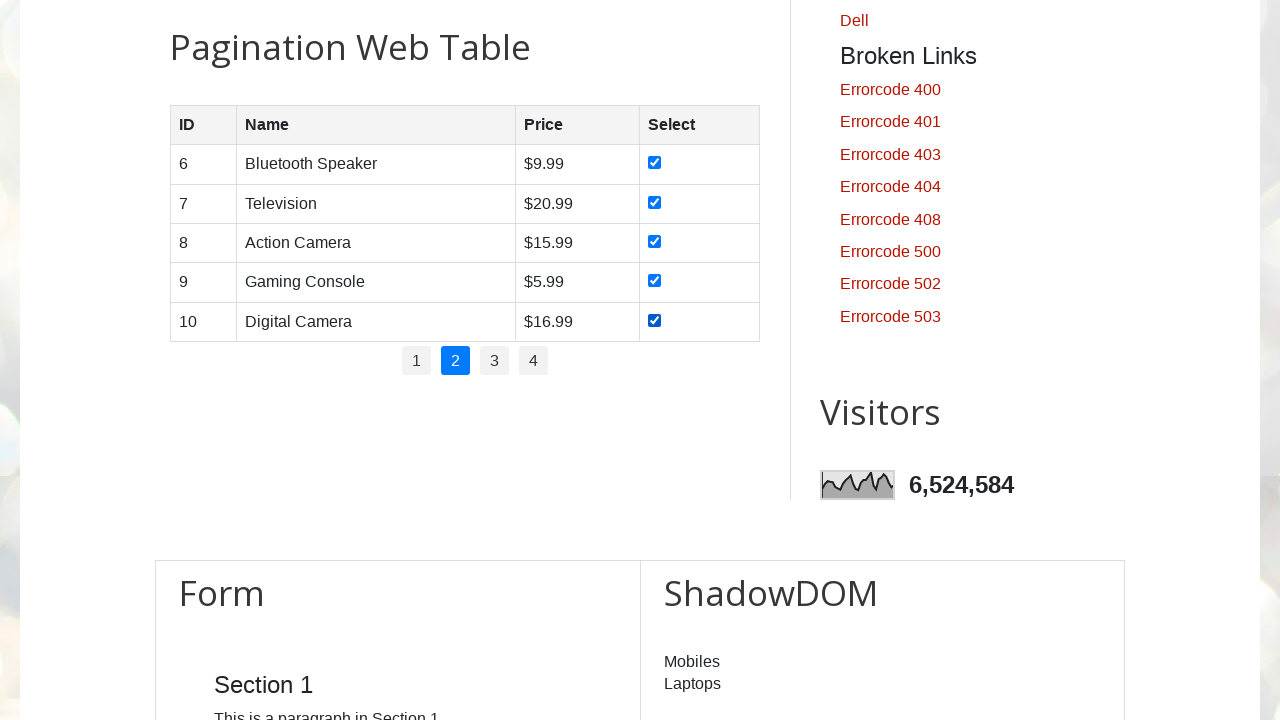

Clicked on pagination page 3 at (494, 361) on ul#pagination li:nth-child(3)
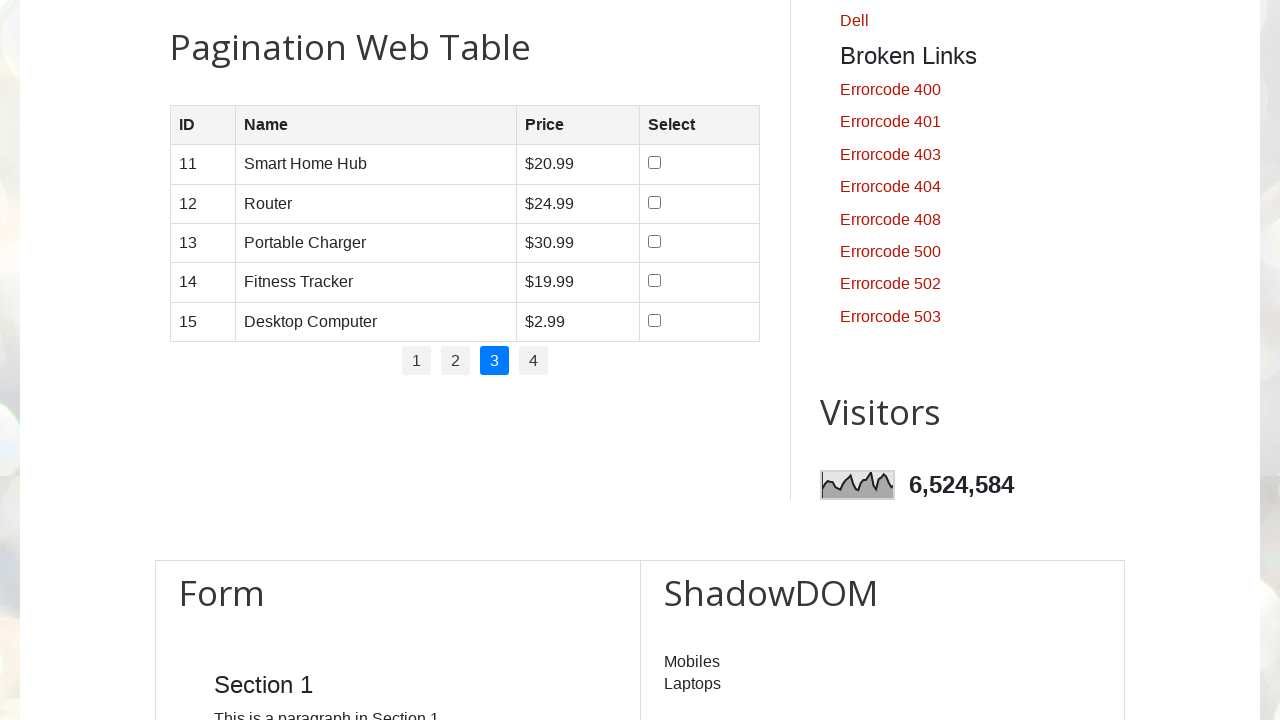

Product table rows loaded on page 3
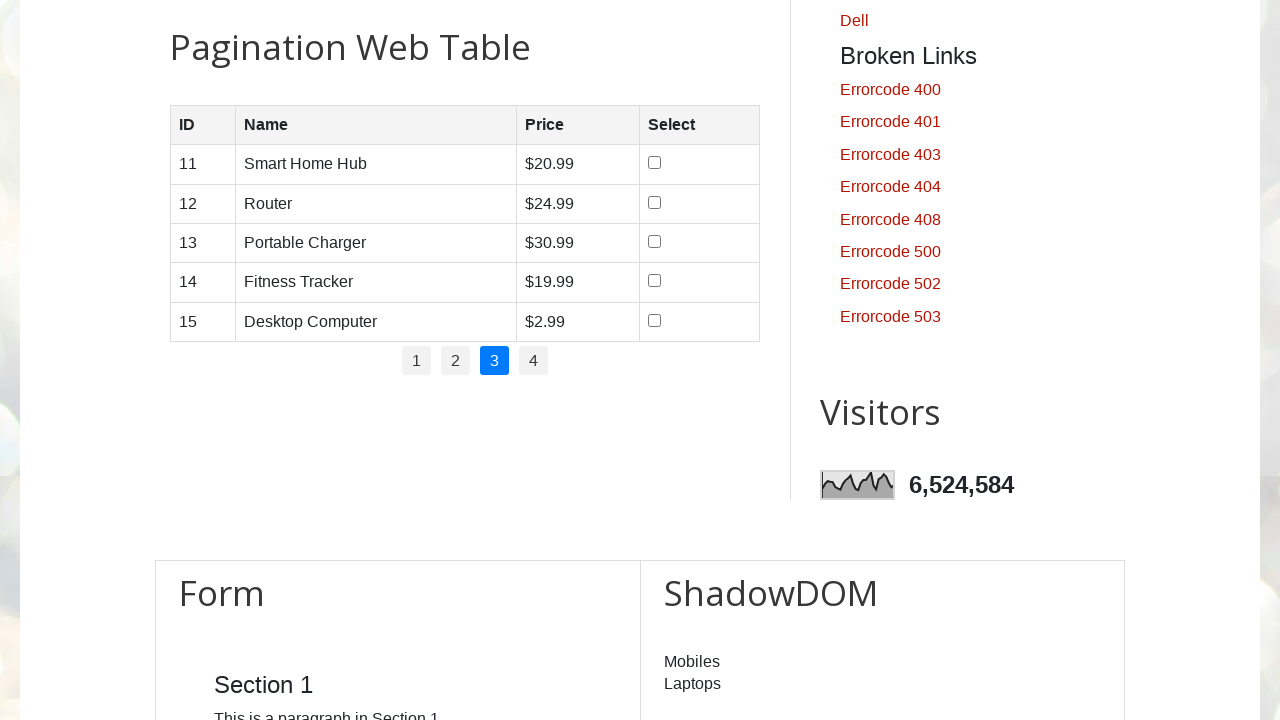

Retrieved 5 rows from product table on page 3
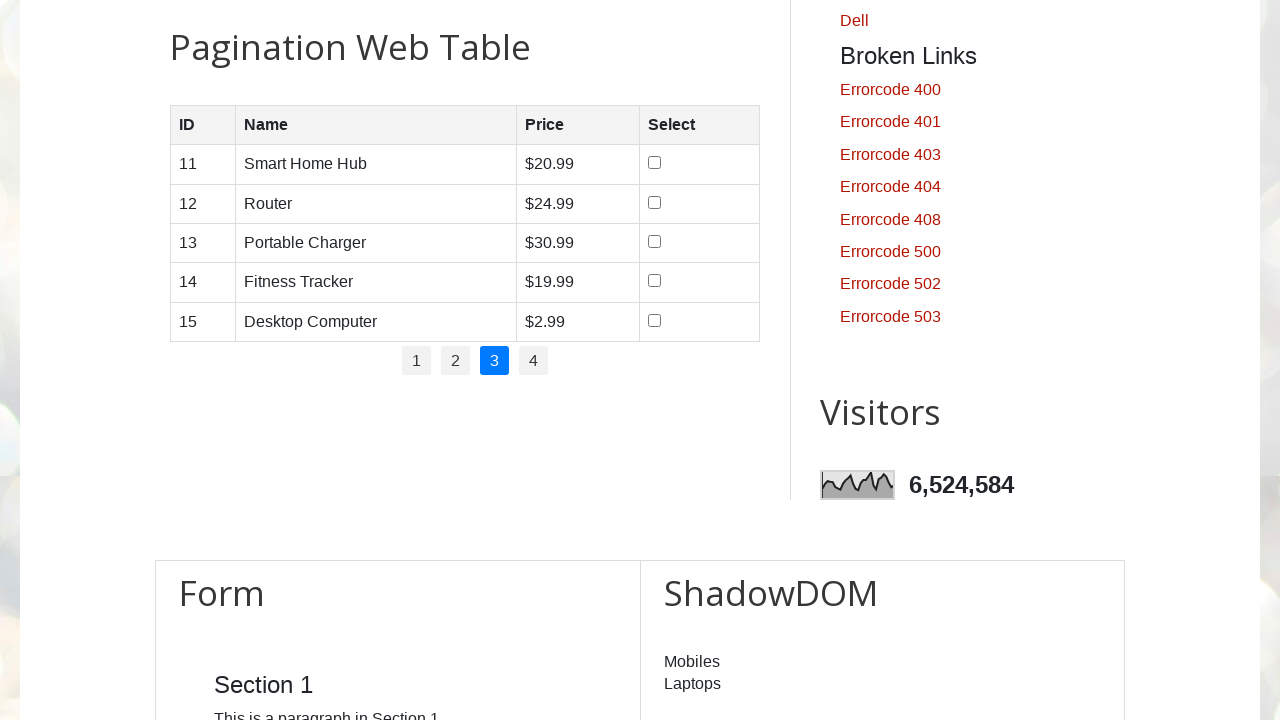

Clicked checkbox for product row 1 on page 3 at (655, 163) on #productTable tbody tr:nth-child(1) td:nth-child(4) input
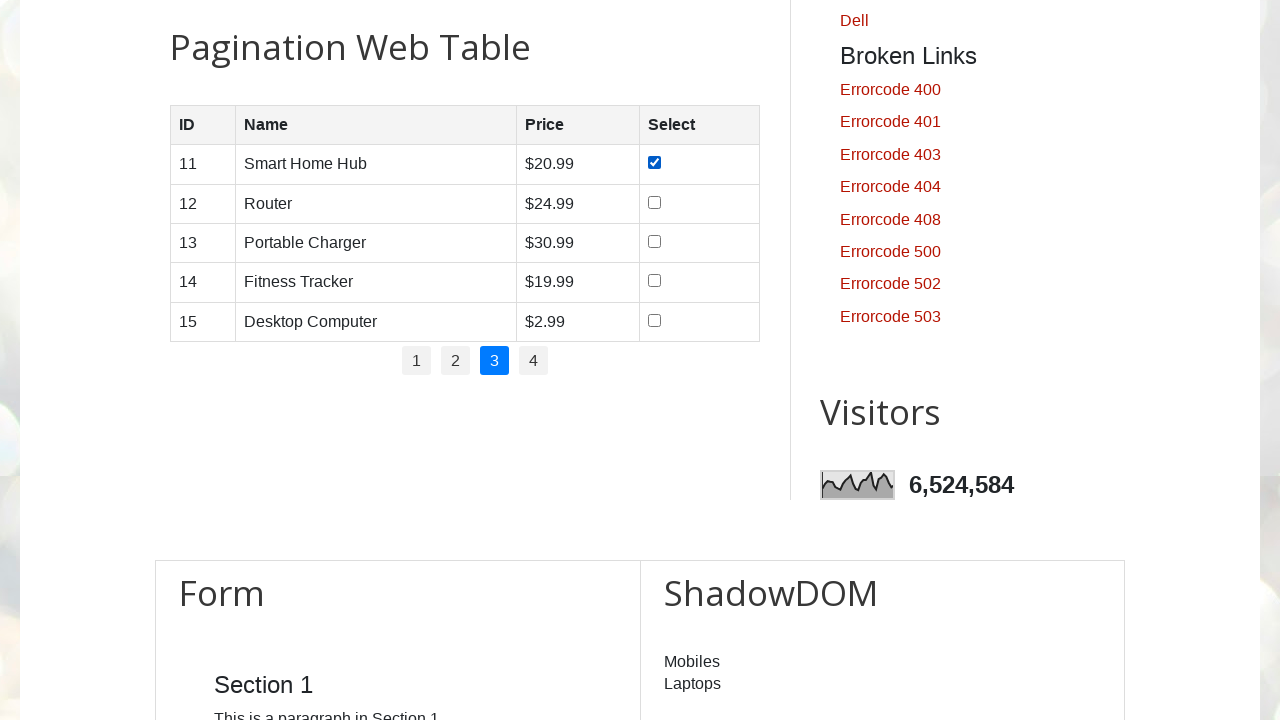

Clicked checkbox for product row 2 on page 3 at (655, 202) on #productTable tbody tr:nth-child(2) td:nth-child(4) input
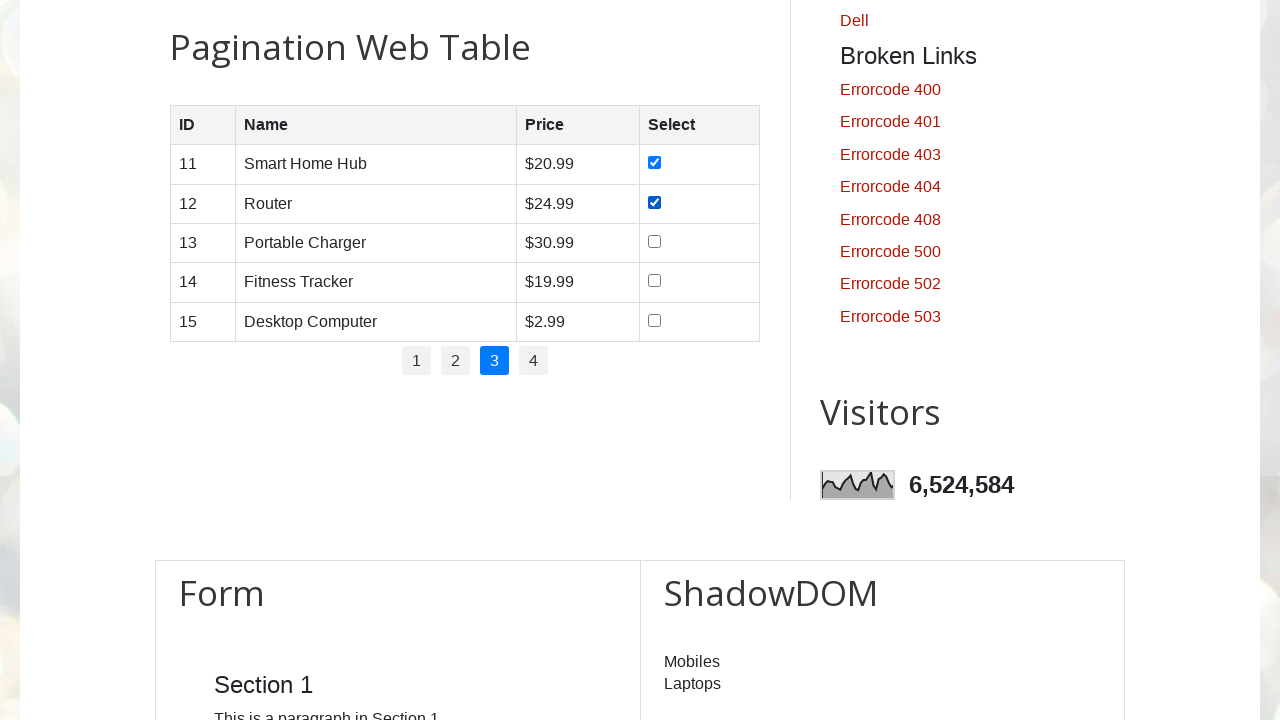

Clicked checkbox for product row 3 on page 3 at (655, 241) on #productTable tbody tr:nth-child(3) td:nth-child(4) input
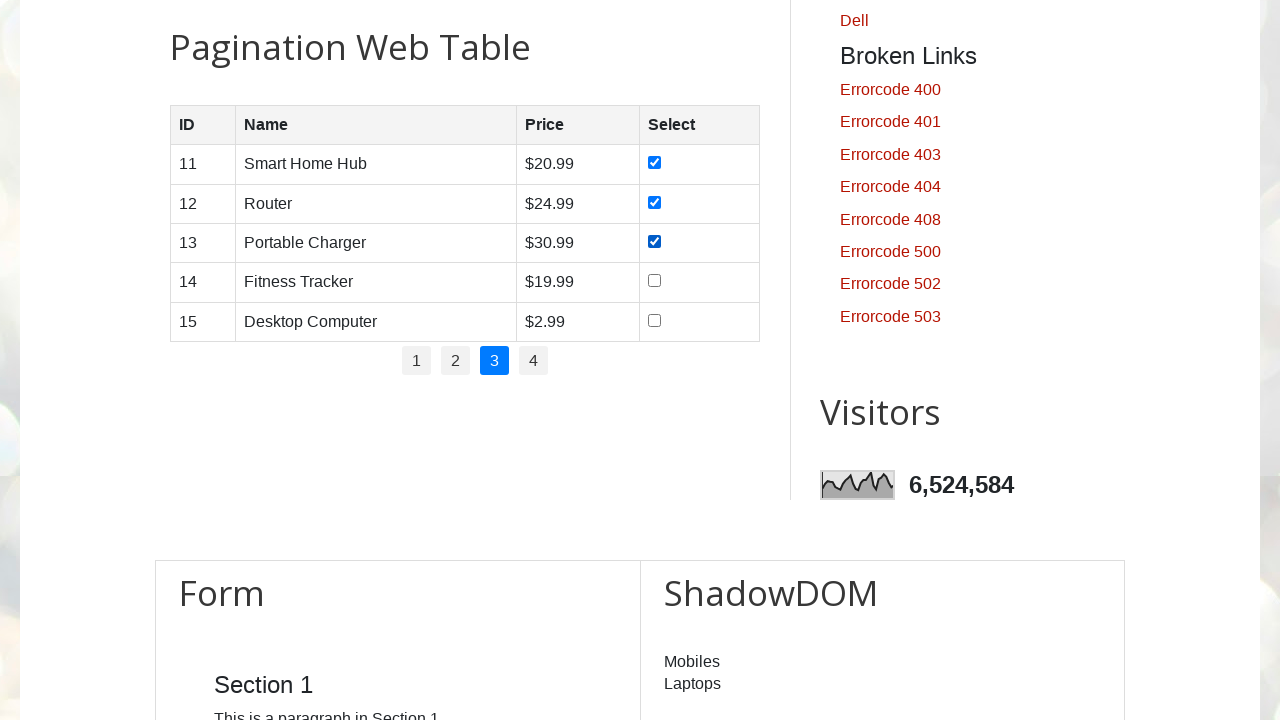

Clicked checkbox for product row 4 on page 3 at (655, 281) on #productTable tbody tr:nth-child(4) td:nth-child(4) input
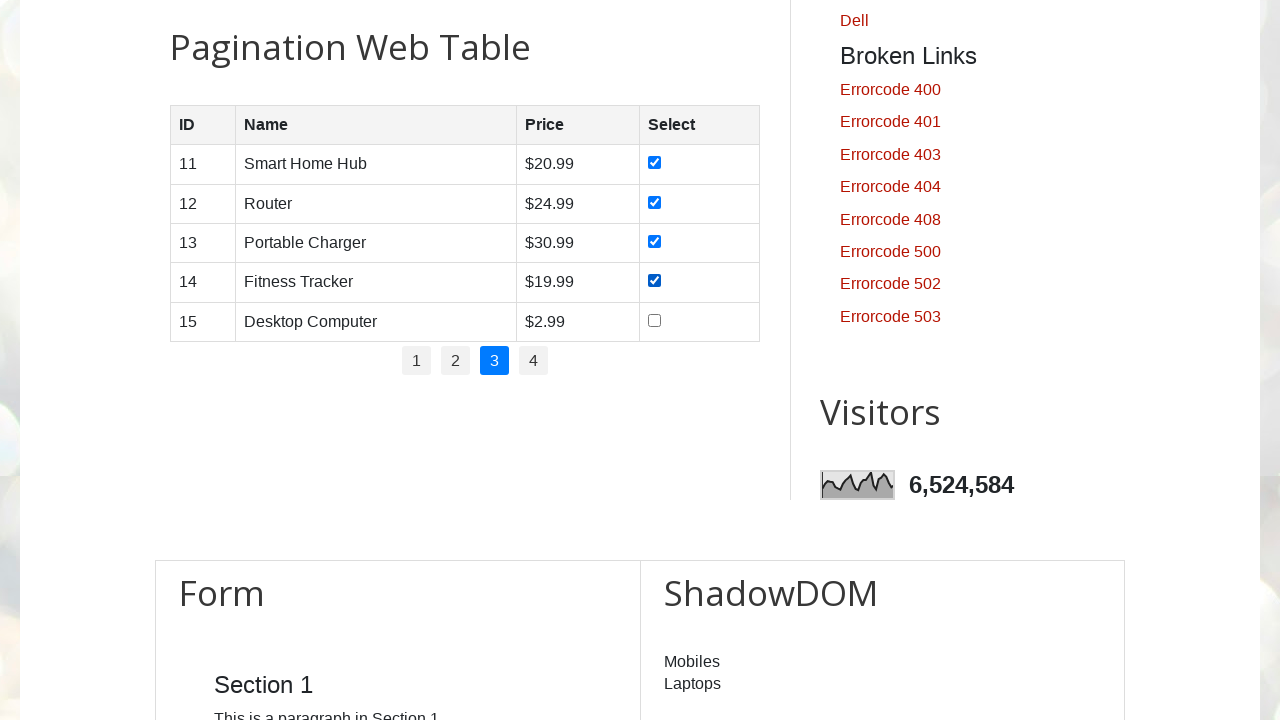

Clicked checkbox for product row 5 on page 3 at (655, 320) on #productTable tbody tr:nth-child(5) td:nth-child(4) input
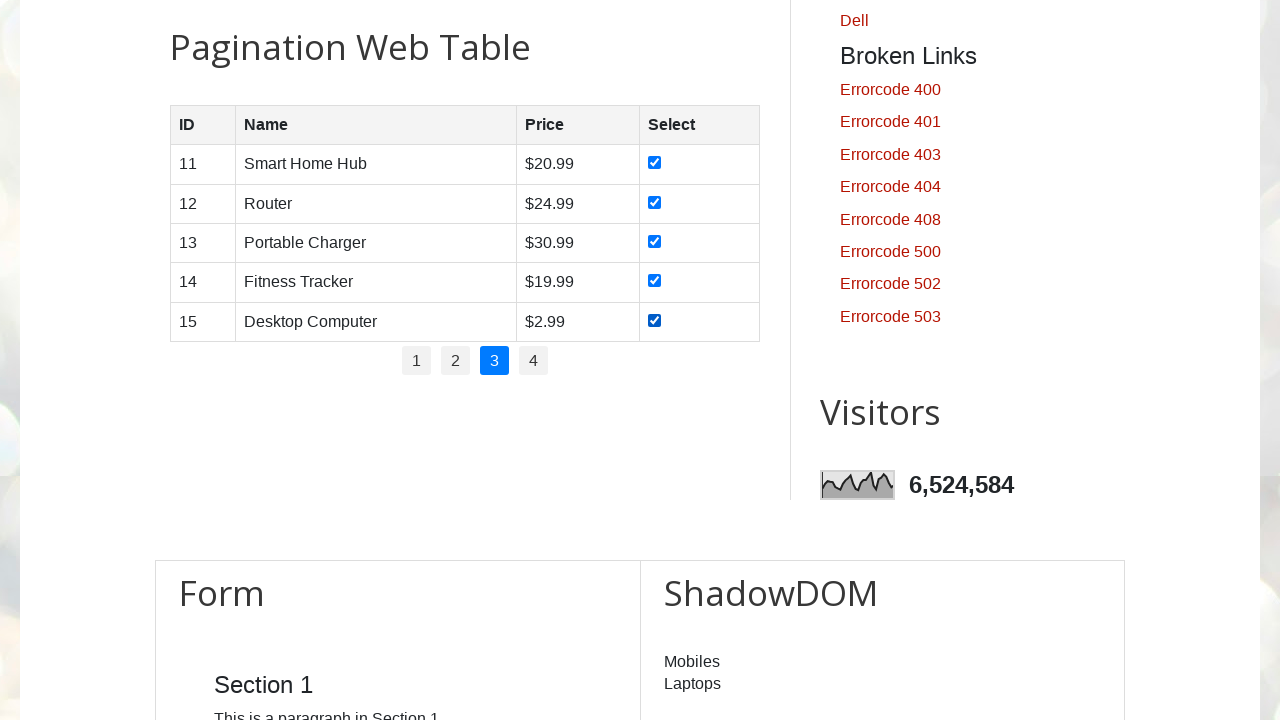

Completed all checkbox selections on page 3
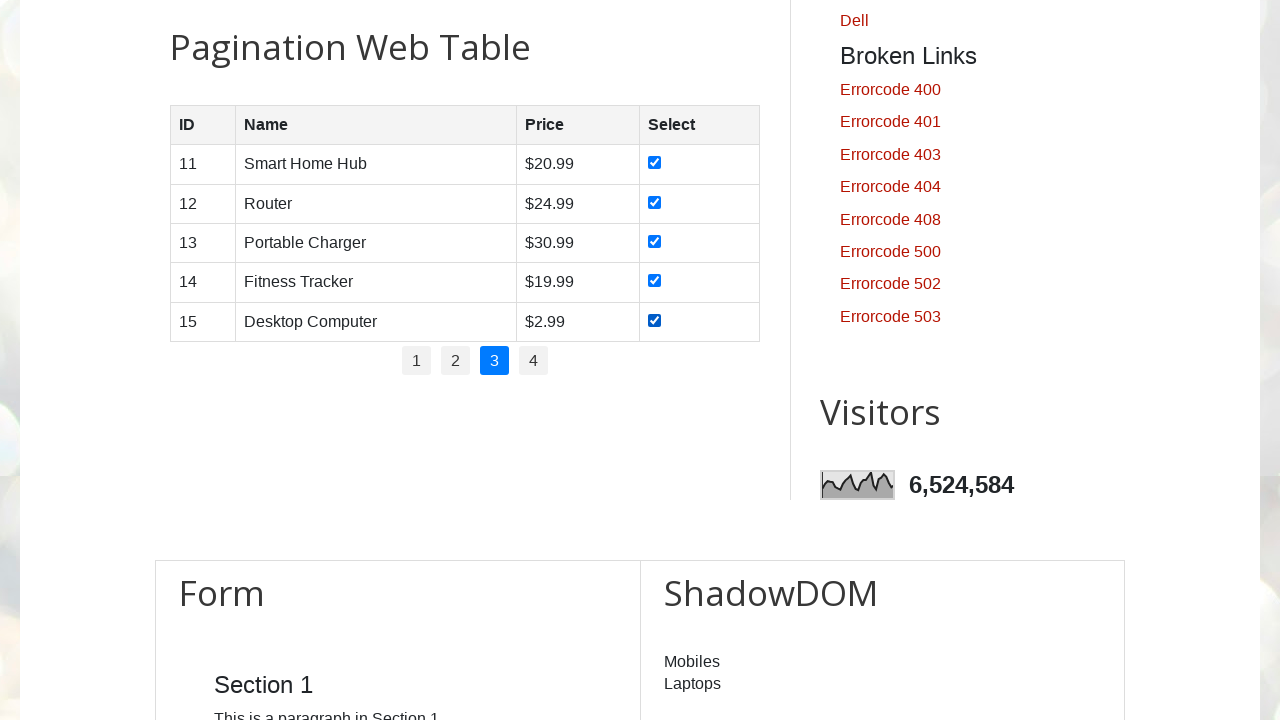

Clicked on pagination page 4 at (534, 361) on ul#pagination li:nth-child(4)
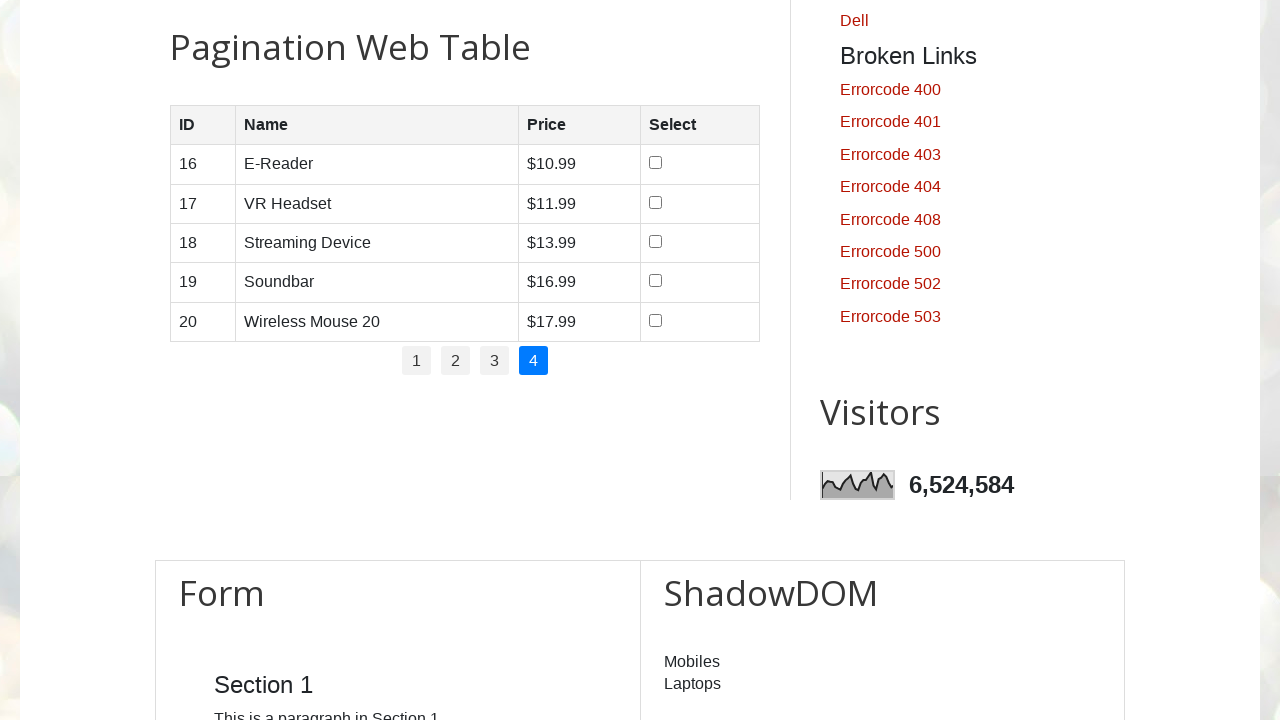

Product table rows loaded on page 4
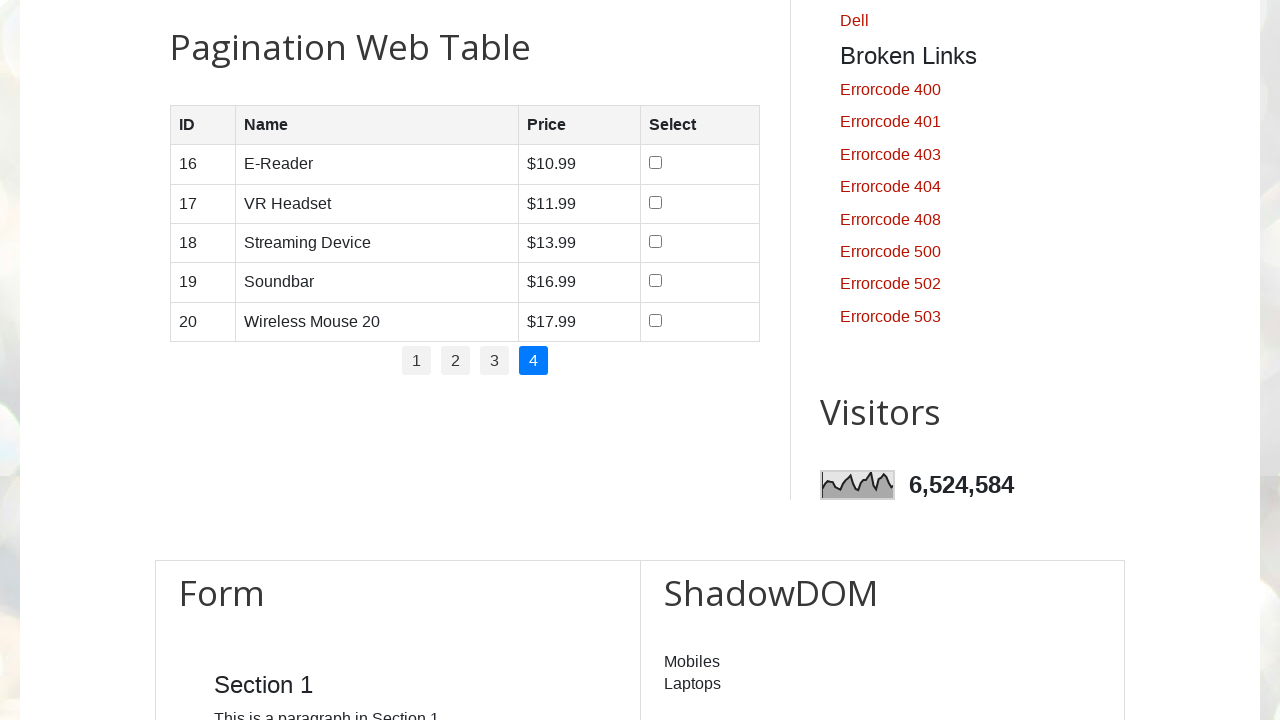

Retrieved 5 rows from product table on page 4
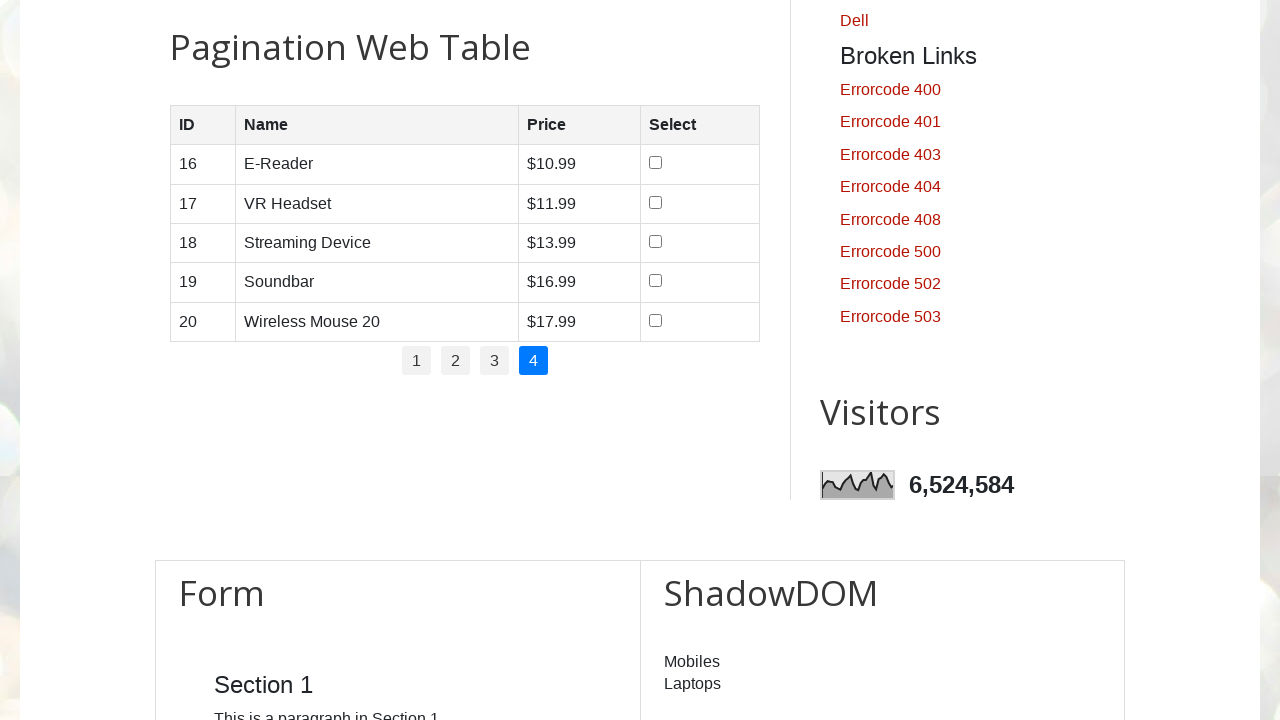

Clicked checkbox for product row 1 on page 4 at (656, 163) on #productTable tbody tr:nth-child(1) td:nth-child(4) input
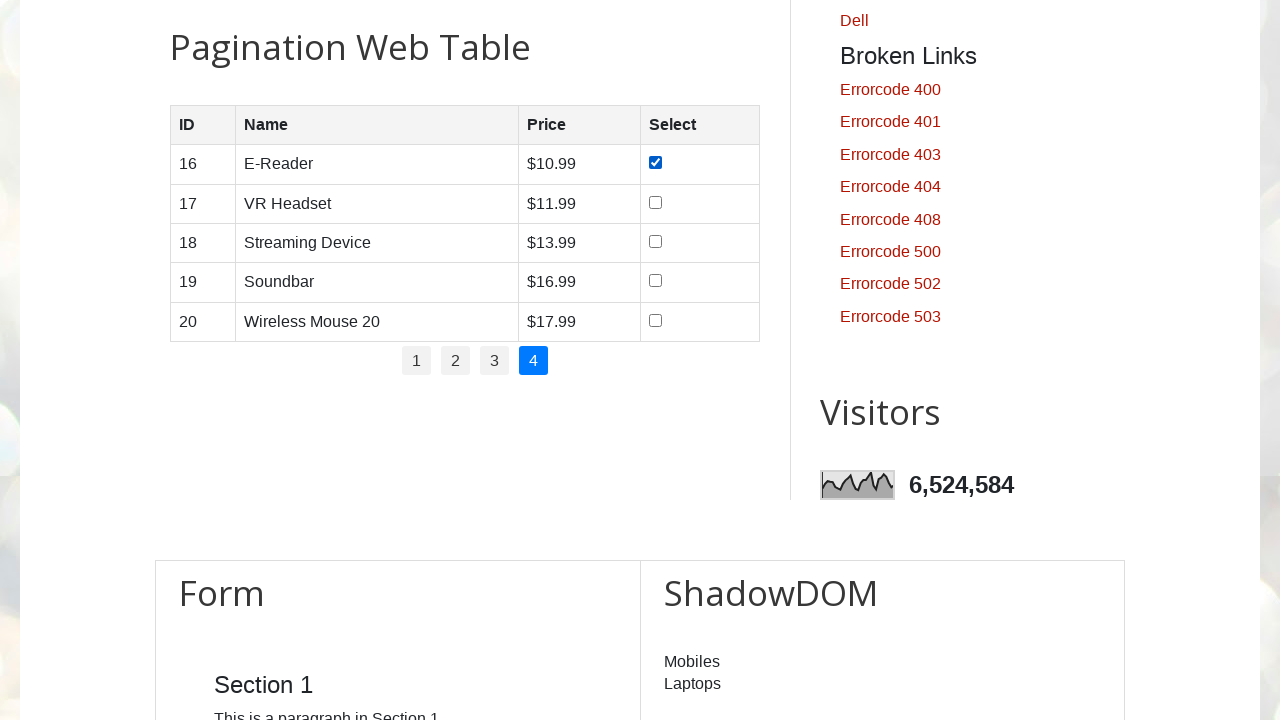

Clicked checkbox for product row 2 on page 4 at (656, 202) on #productTable tbody tr:nth-child(2) td:nth-child(4) input
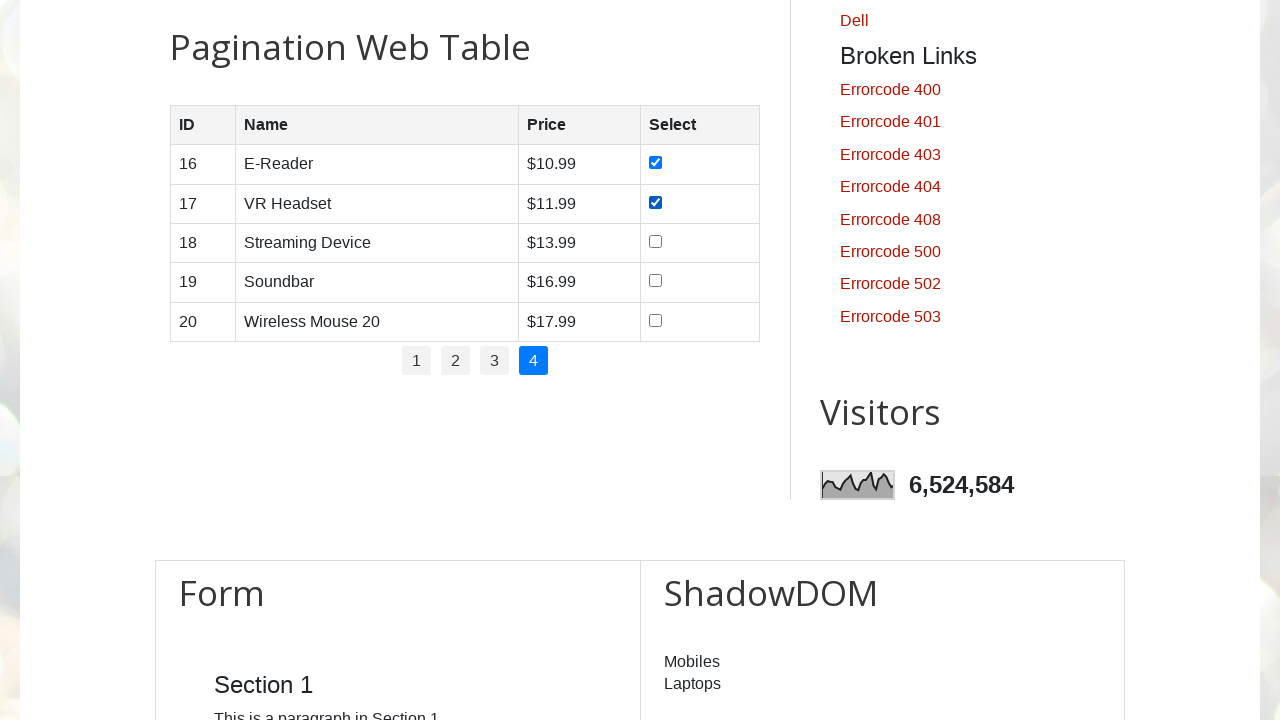

Clicked checkbox for product row 3 on page 4 at (656, 241) on #productTable tbody tr:nth-child(3) td:nth-child(4) input
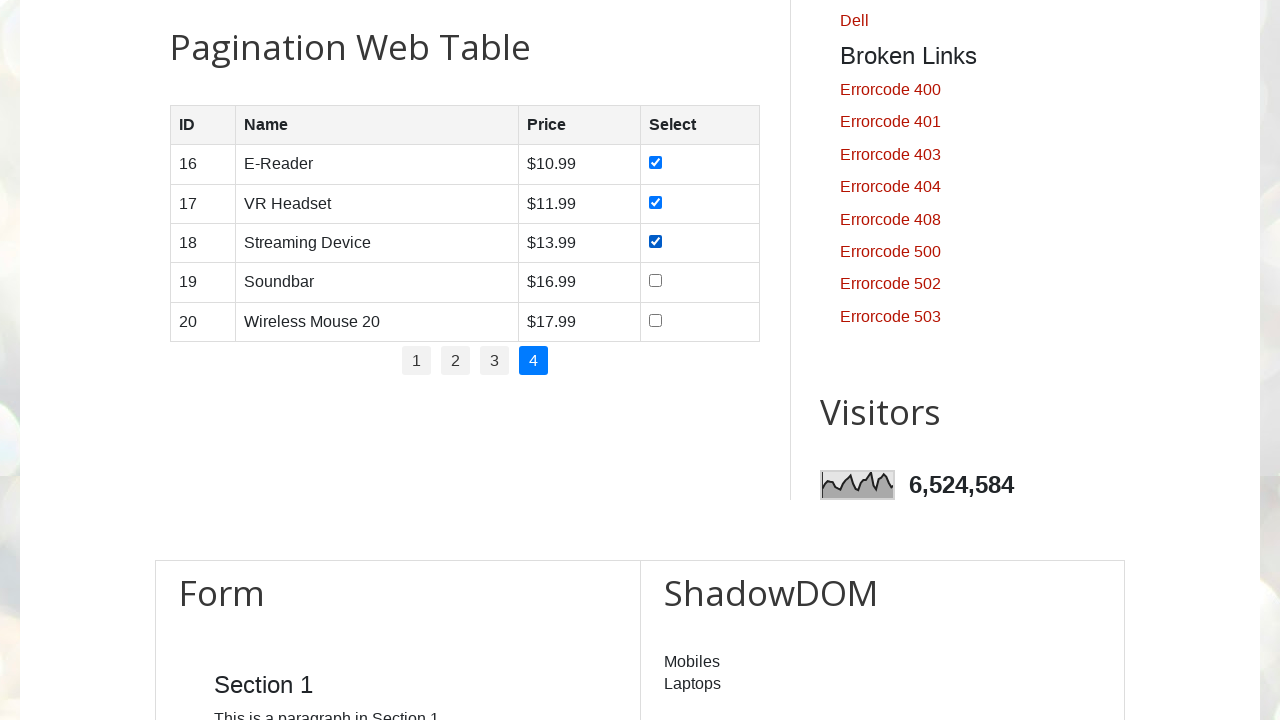

Clicked checkbox for product row 4 on page 4 at (656, 281) on #productTable tbody tr:nth-child(4) td:nth-child(4) input
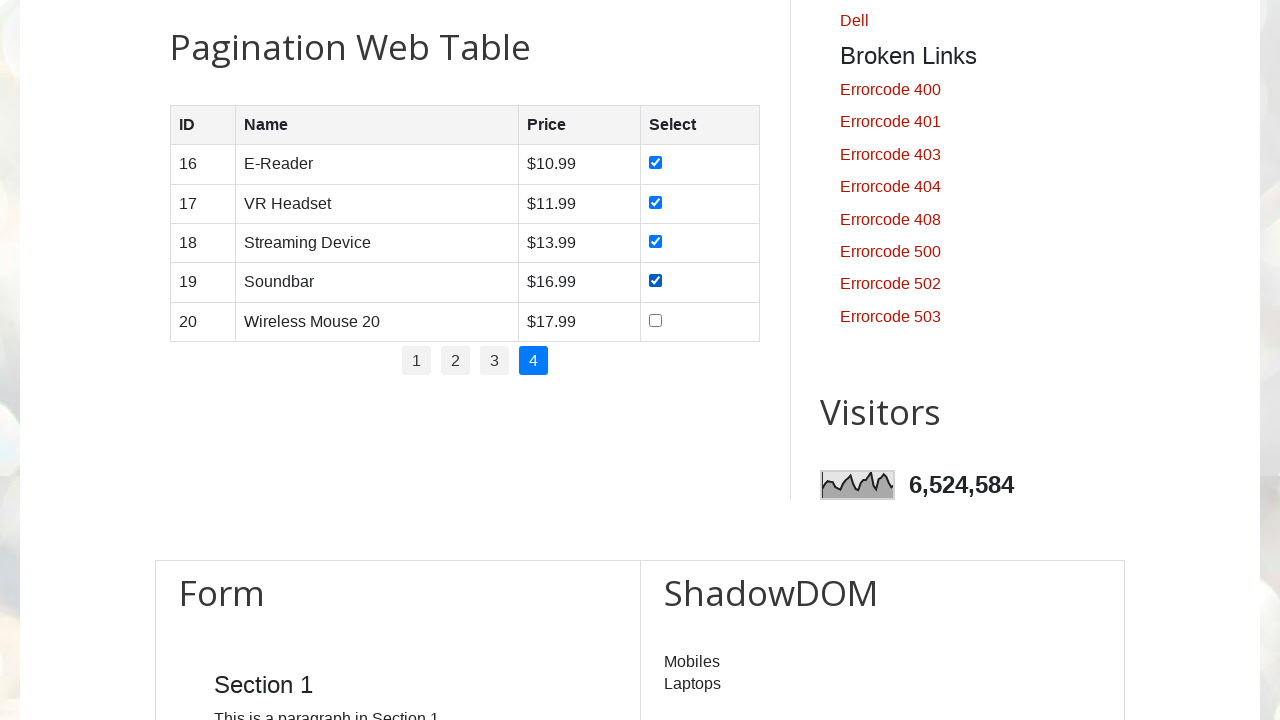

Clicked checkbox for product row 5 on page 4 at (656, 320) on #productTable tbody tr:nth-child(5) td:nth-child(4) input
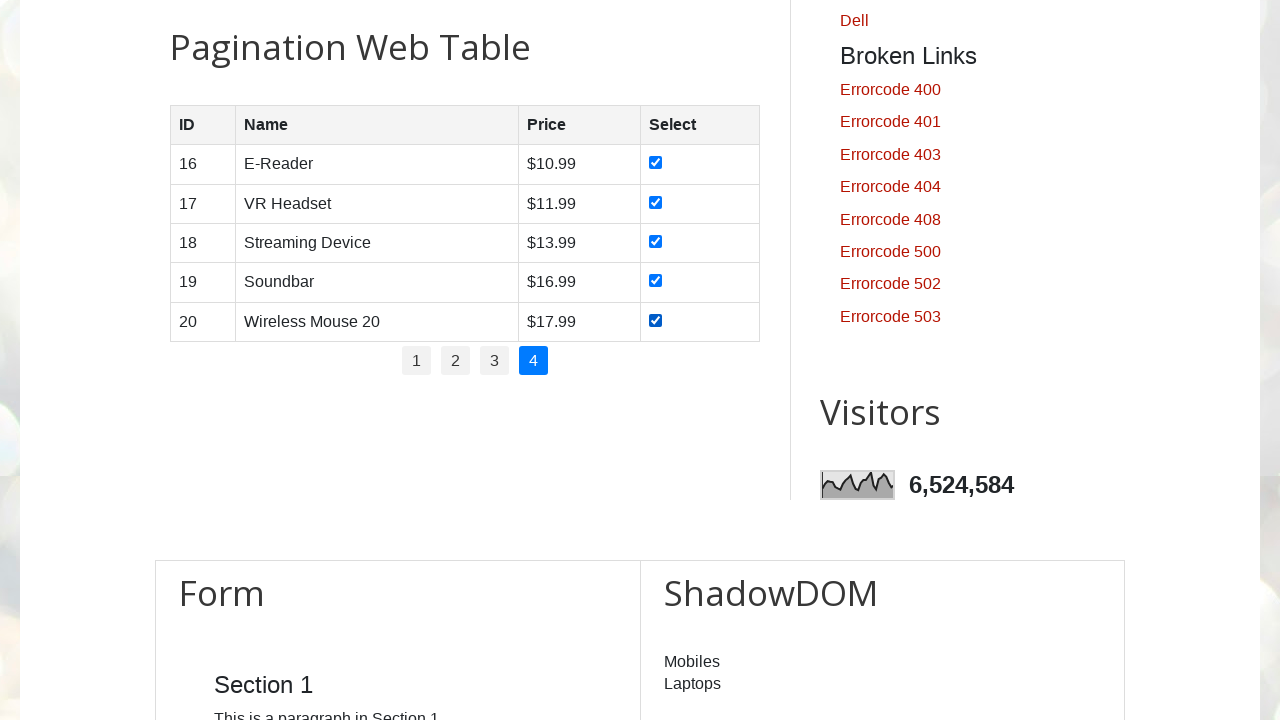

Completed all checkbox selections on page 4
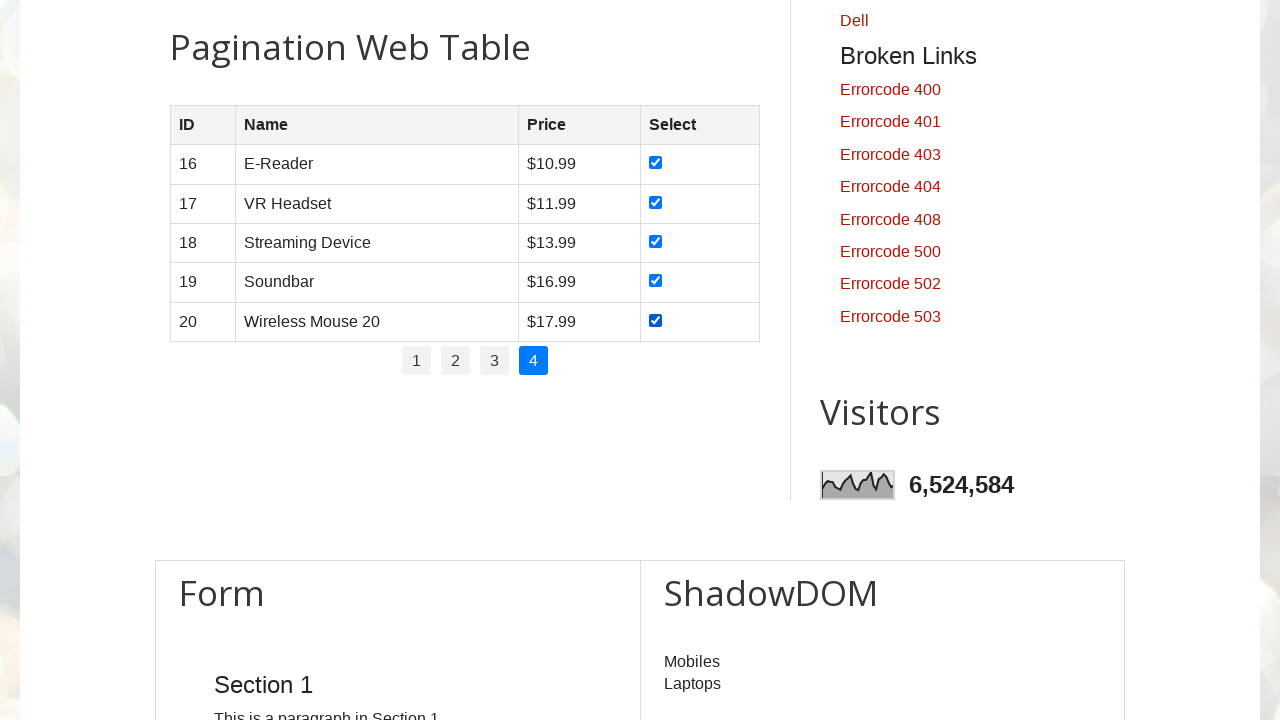

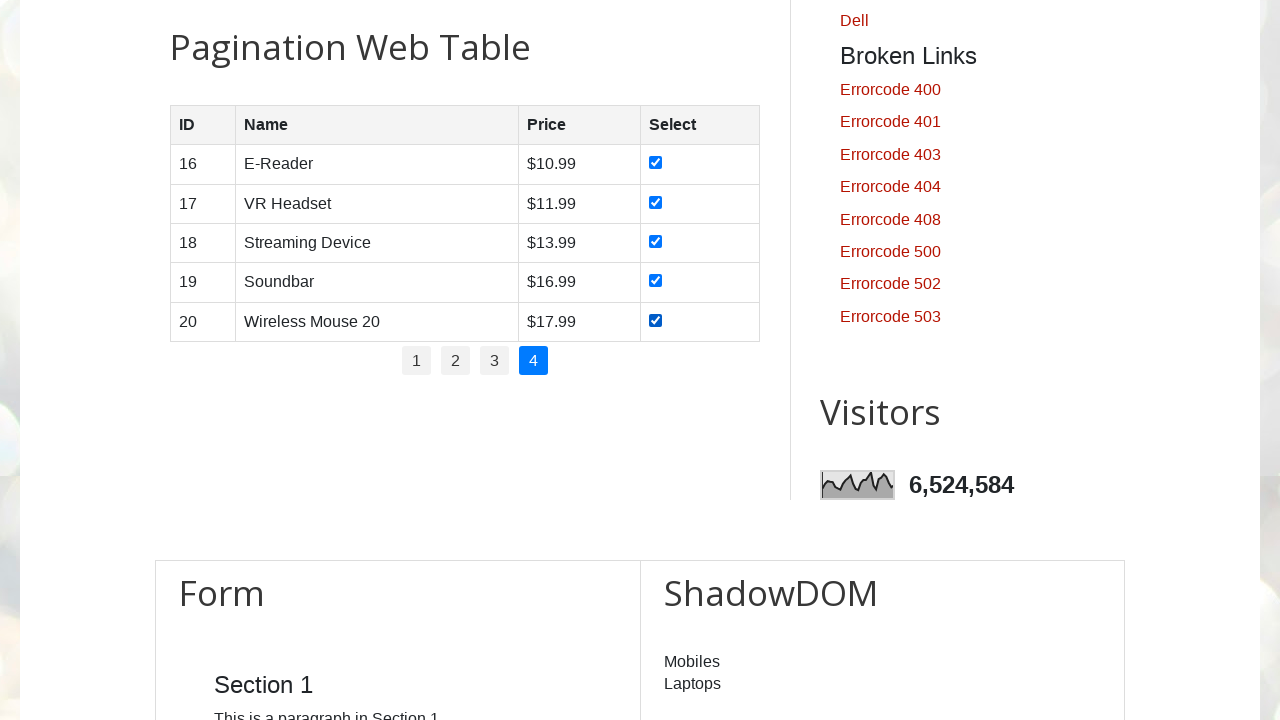